Tests login form validation with various combinations of valid and invalid username/password inputs, including empty fields and incorrect credentials

Starting URL: https://the-internet.herokuapp.com/login

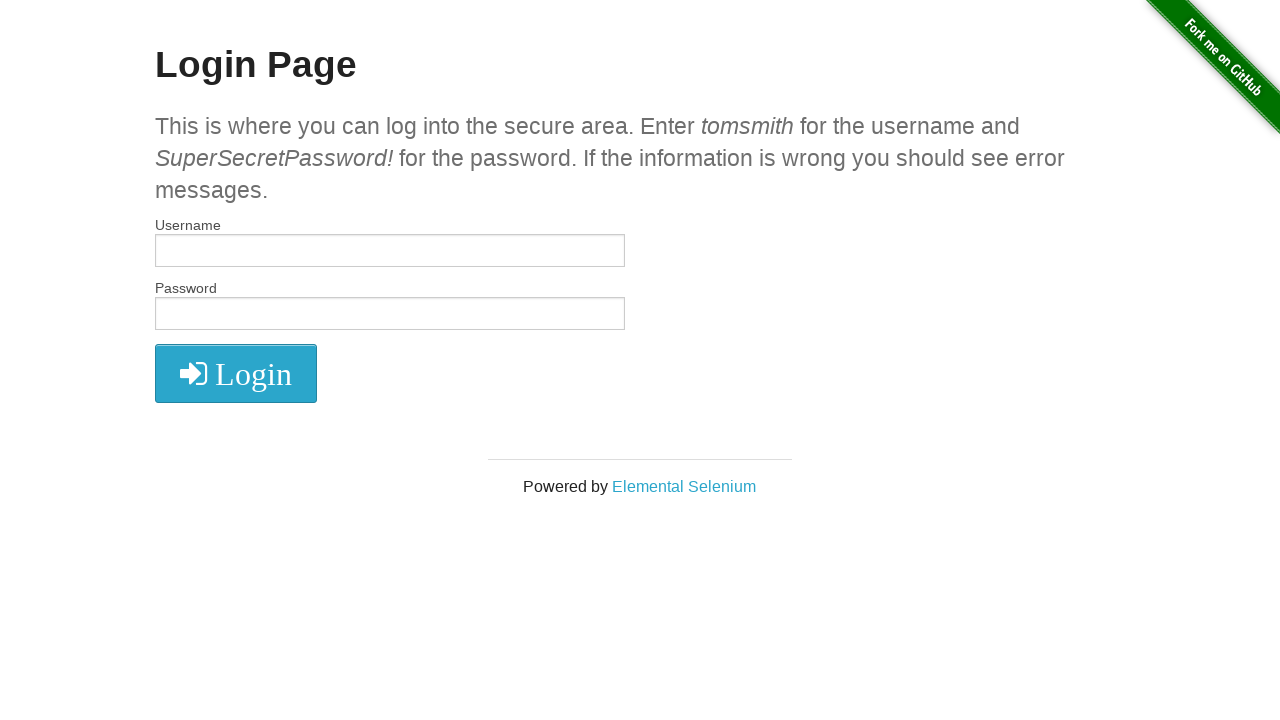

Filled username field with 'UsuarioIncorreto' on #username
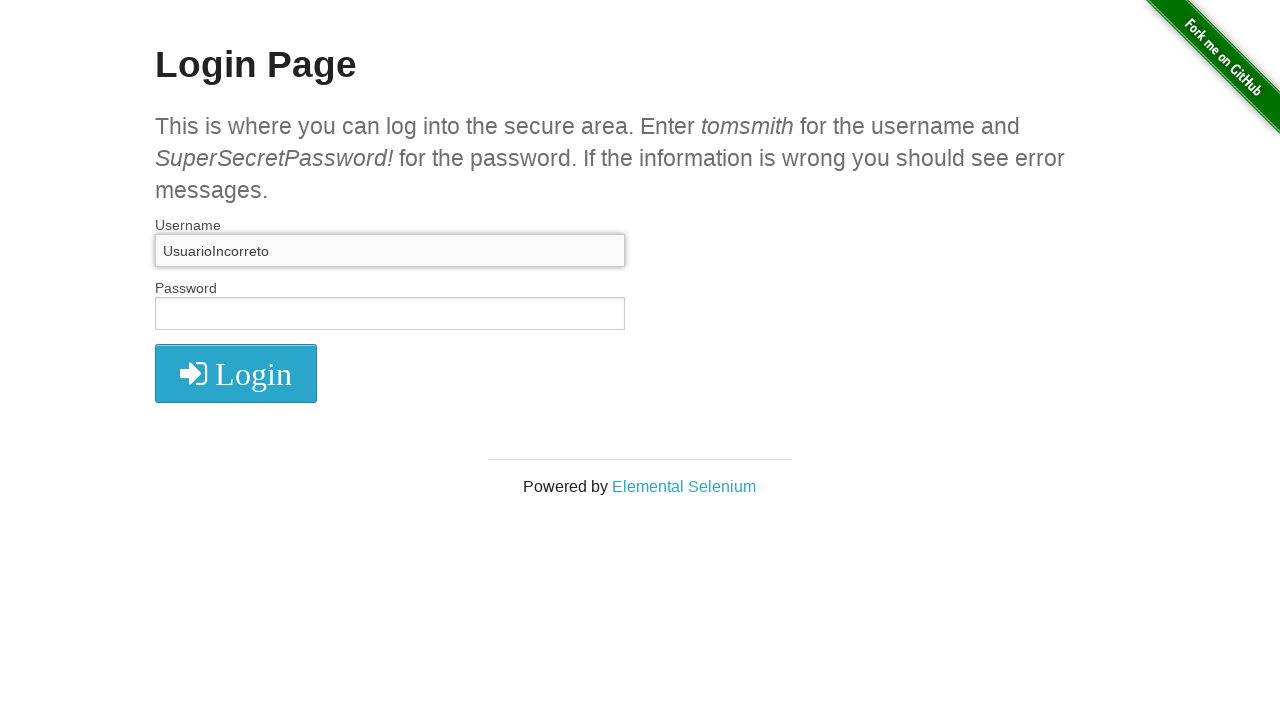

Filled password field with correct password on #password
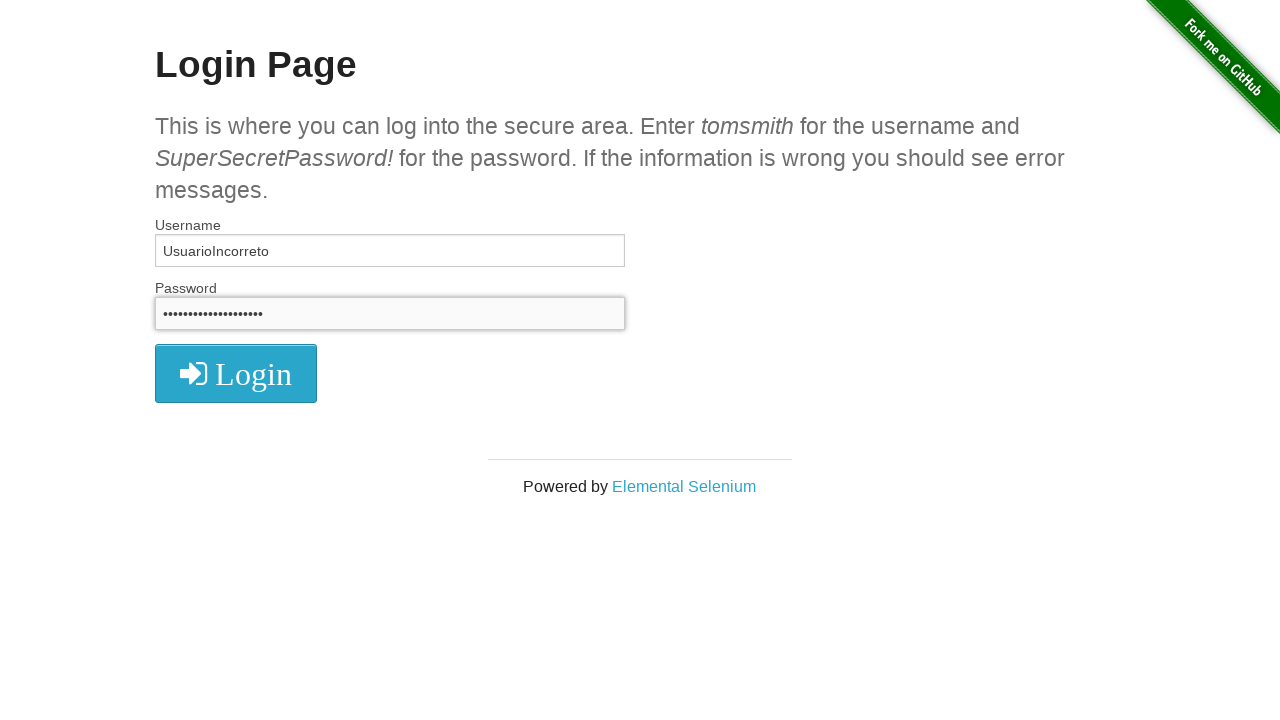

Clicked login button for test 1 (incorrect username, correct password) at (236, 373) on button.radius
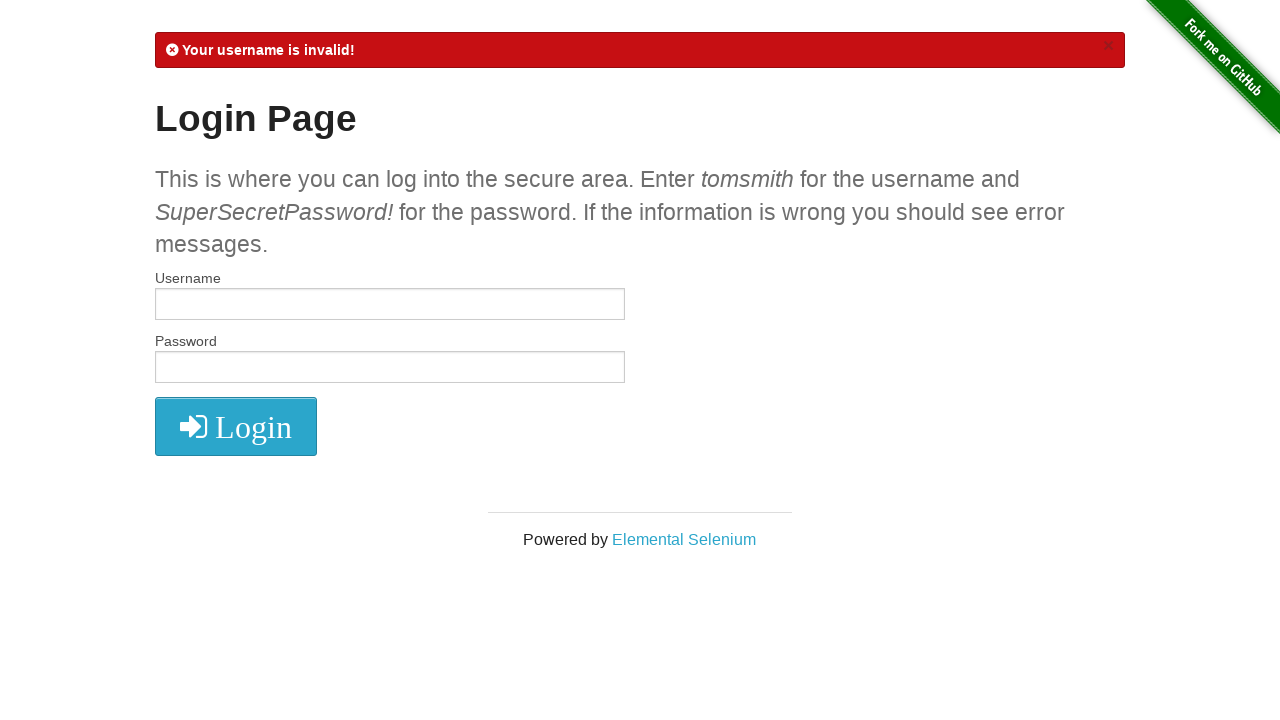

Username field became available for test 2
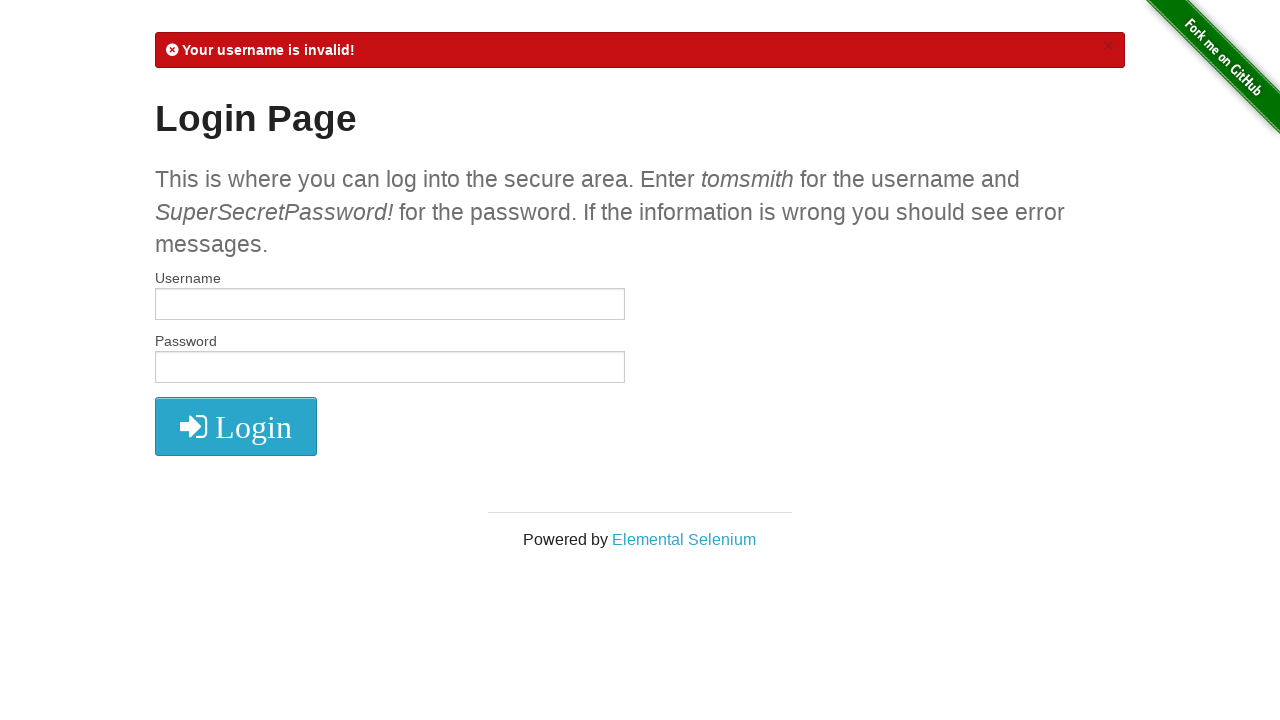

Cleared username field on #username
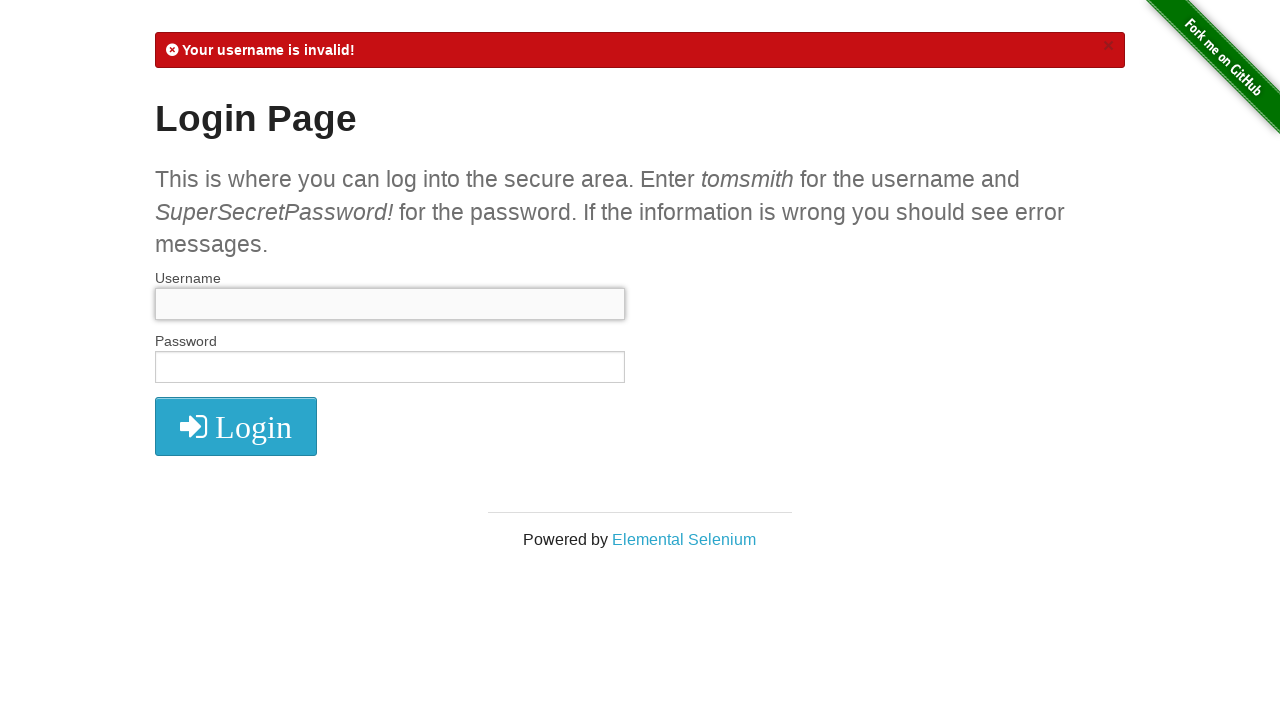

Cleared password field on #password
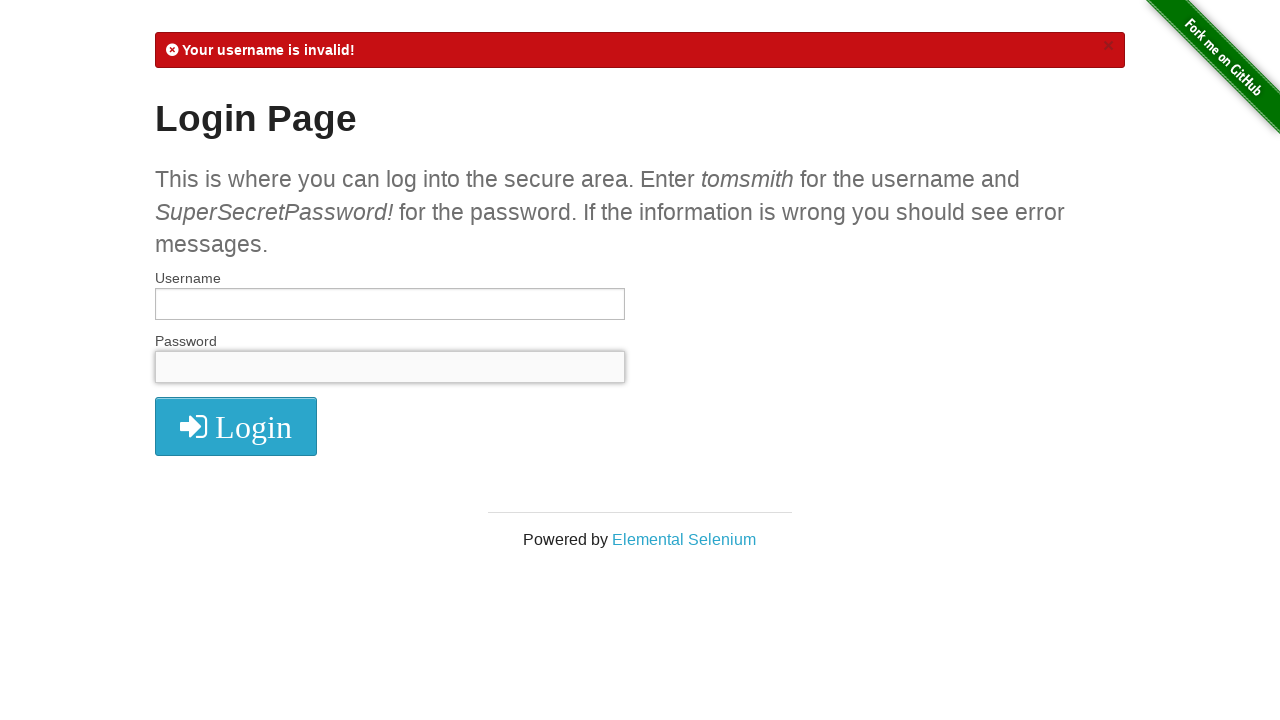

Filled username field with 'UsuarioIncorreto' for test 2 on #username
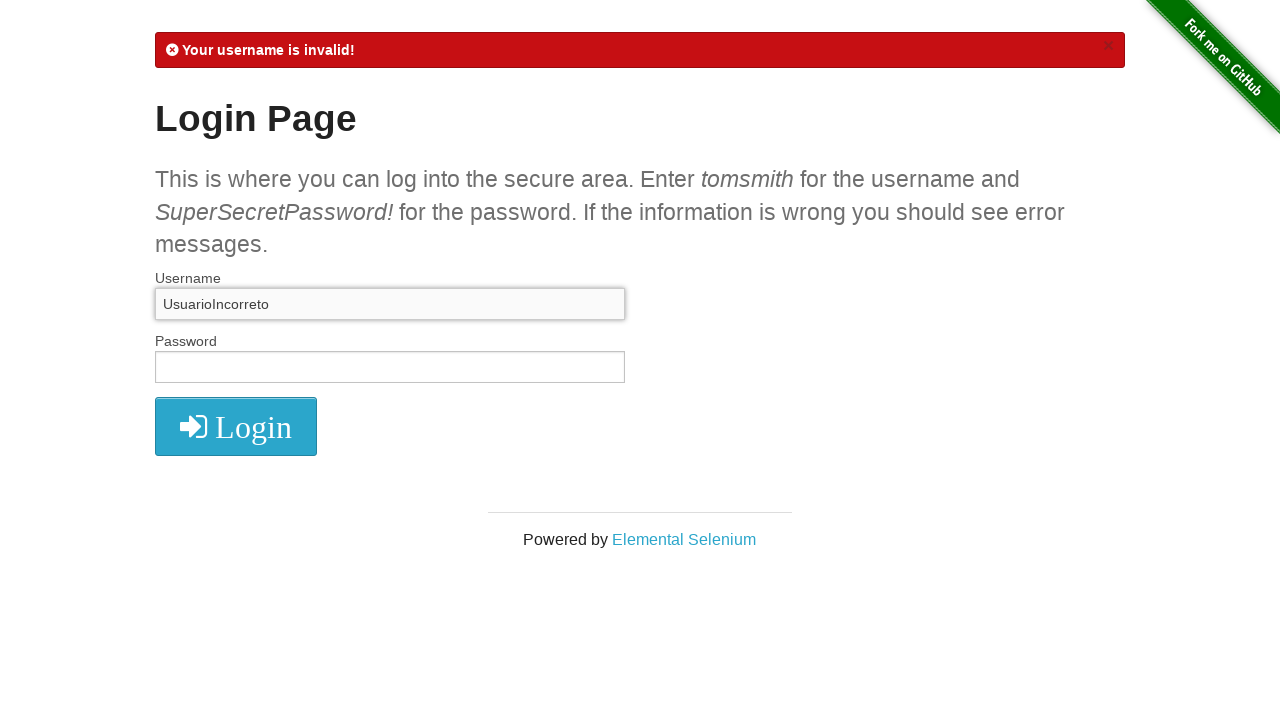

Filled password field with incorrect password 'SenhaIncorreta' on #password
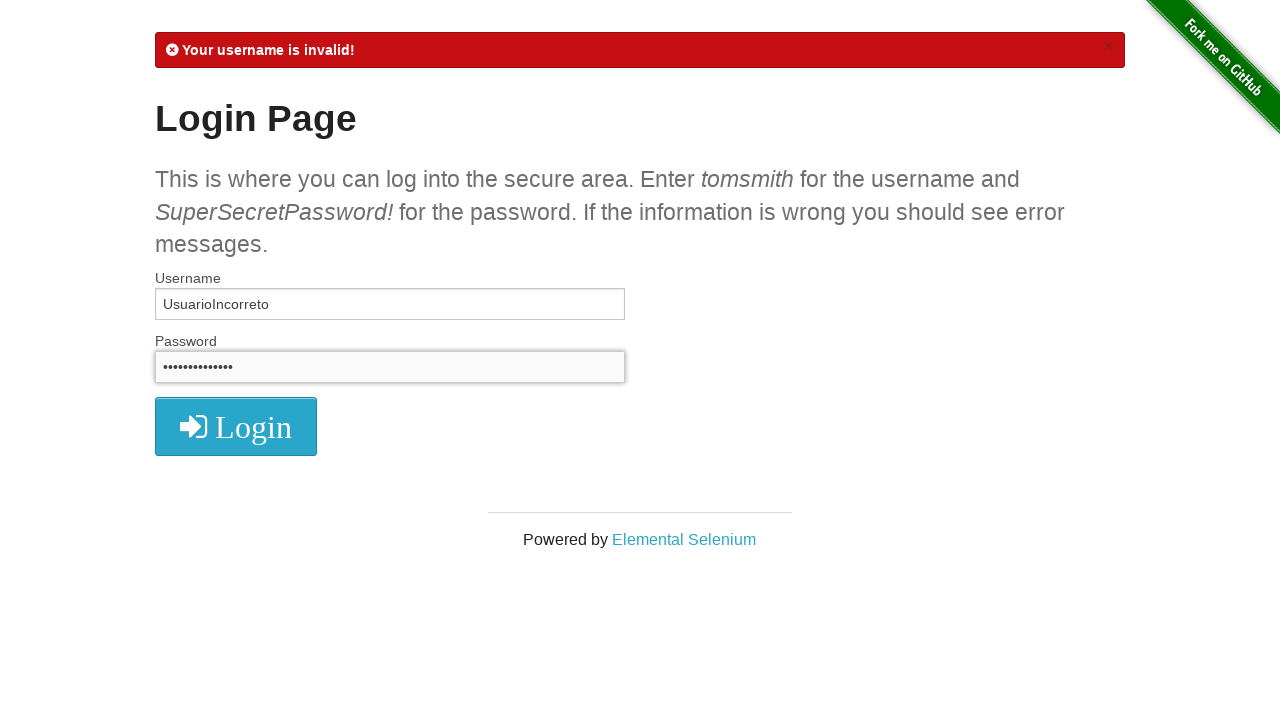

Clicked login button for test 2 (incorrect username, incorrect password) at (236, 427) on button.radius
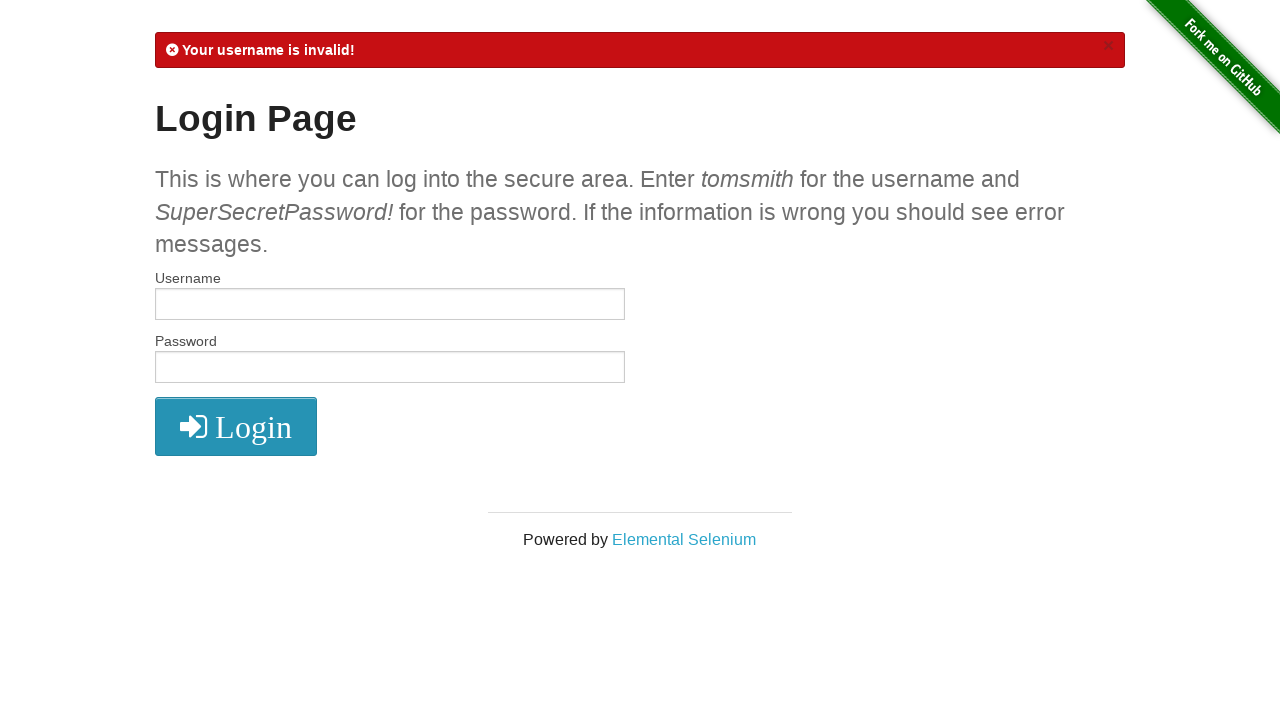

Username field became available for test 3
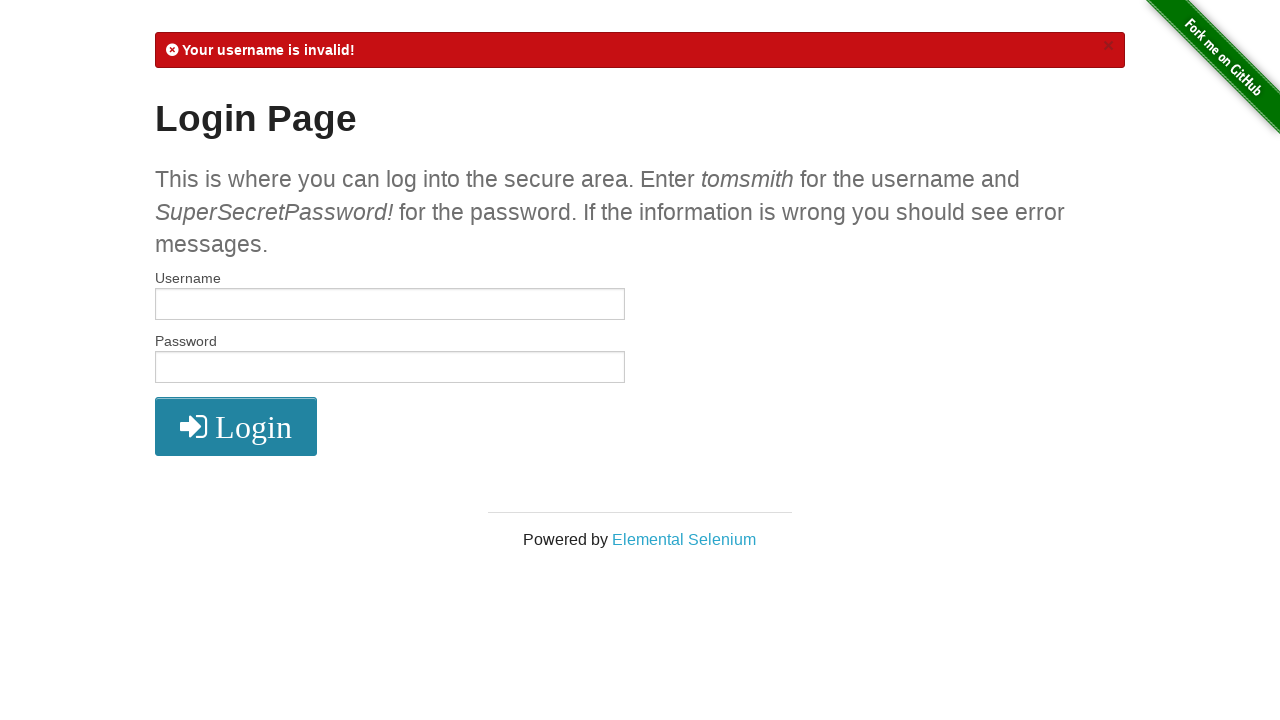

Cleared username field on #username
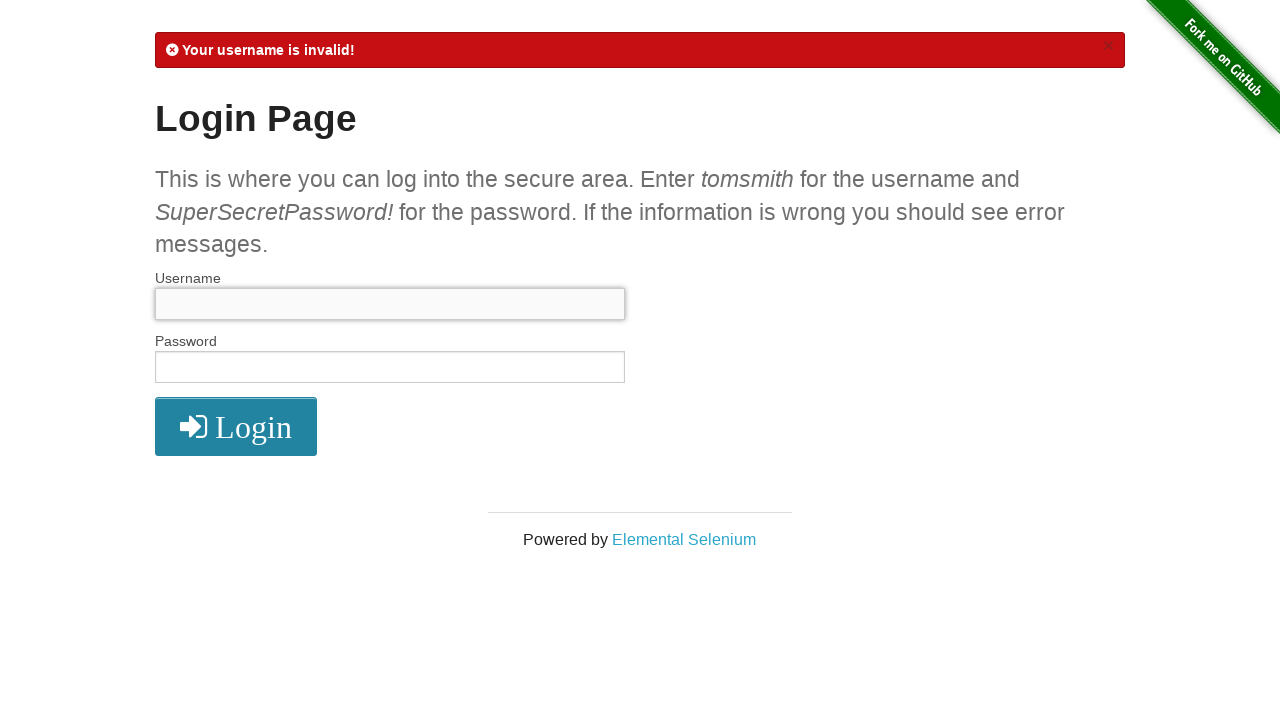

Cleared password field on #password
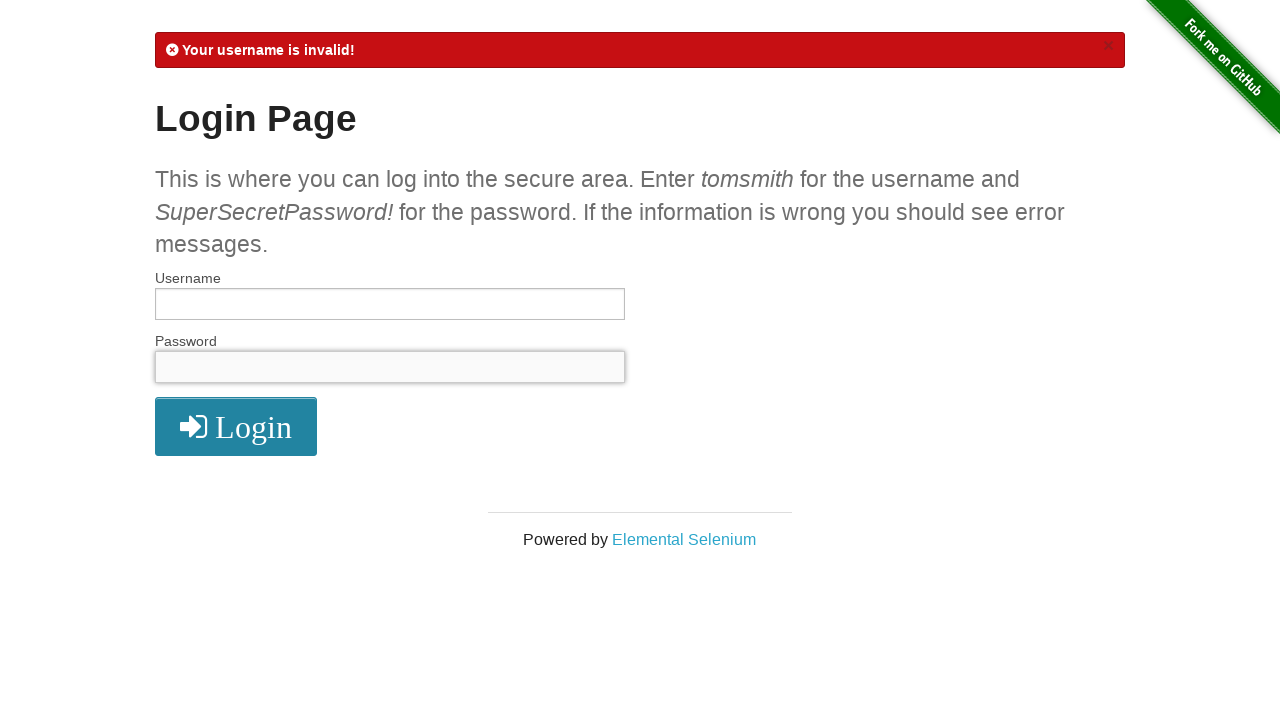

Filled username field with 'UsuarioIncorreto' for test 3 on #username
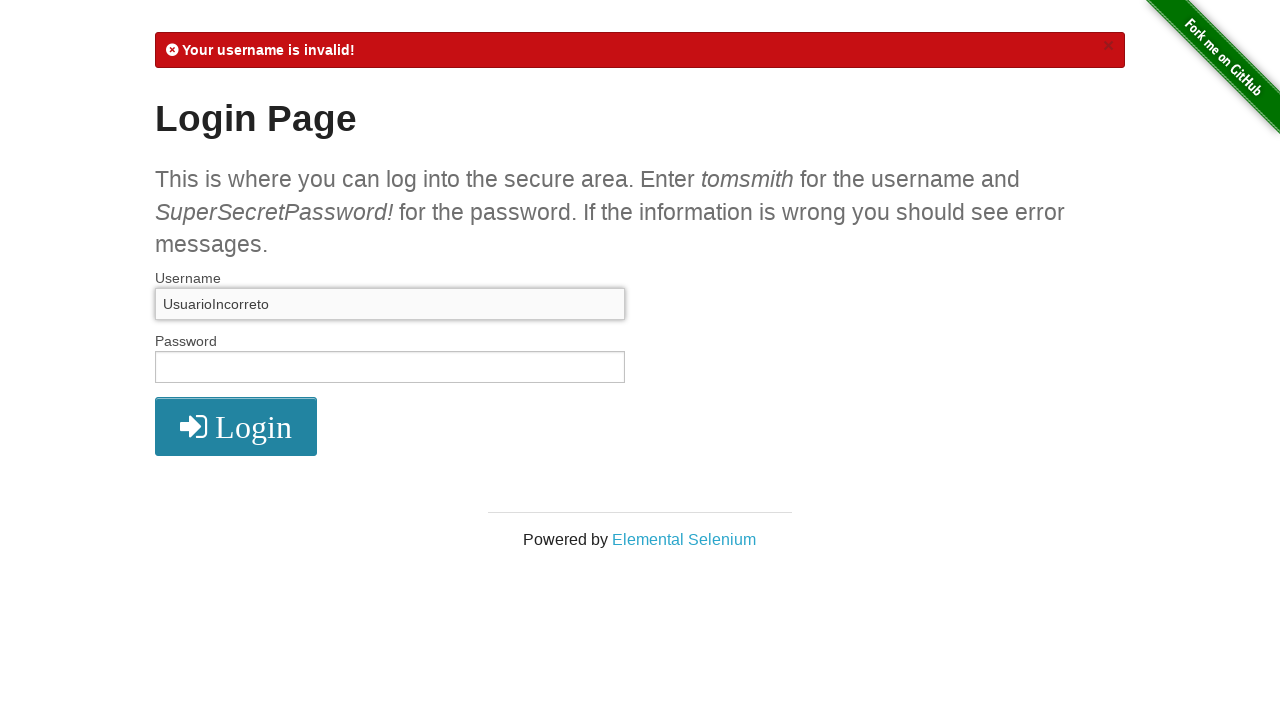

Clicked login button for test 3 (incorrect username, empty password) at (236, 427) on button.radius
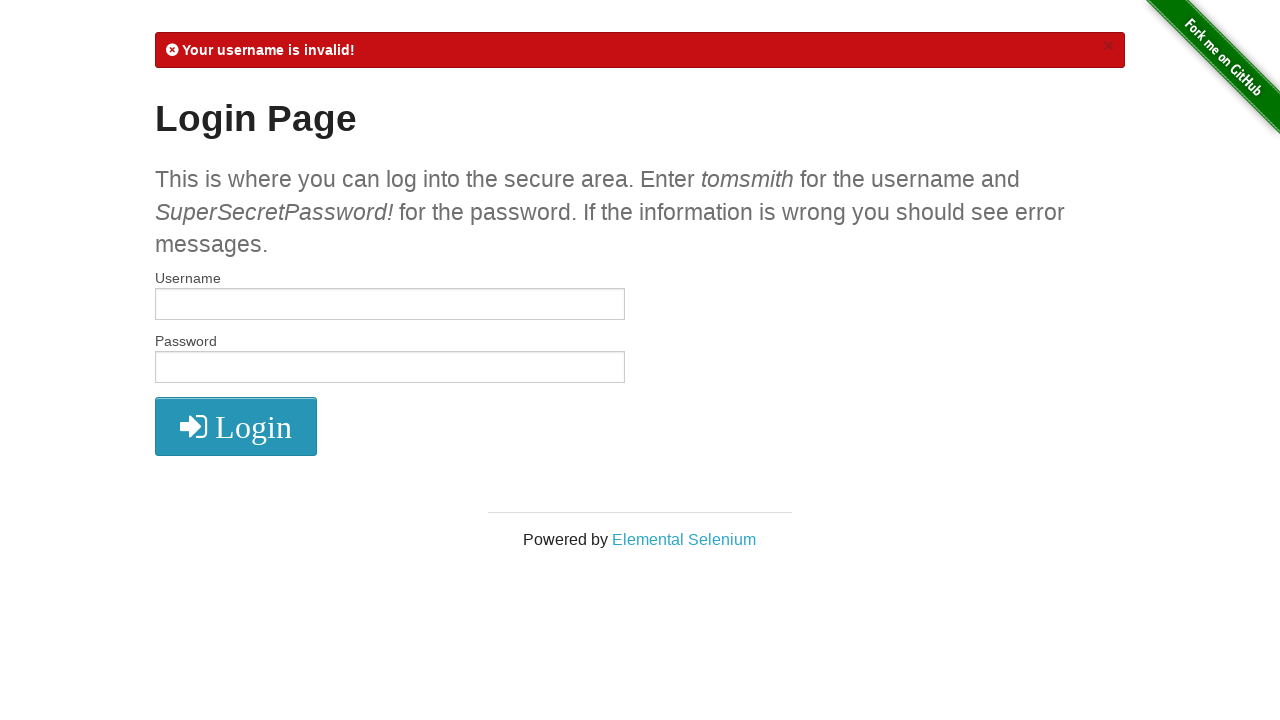

Username field became available for test 4
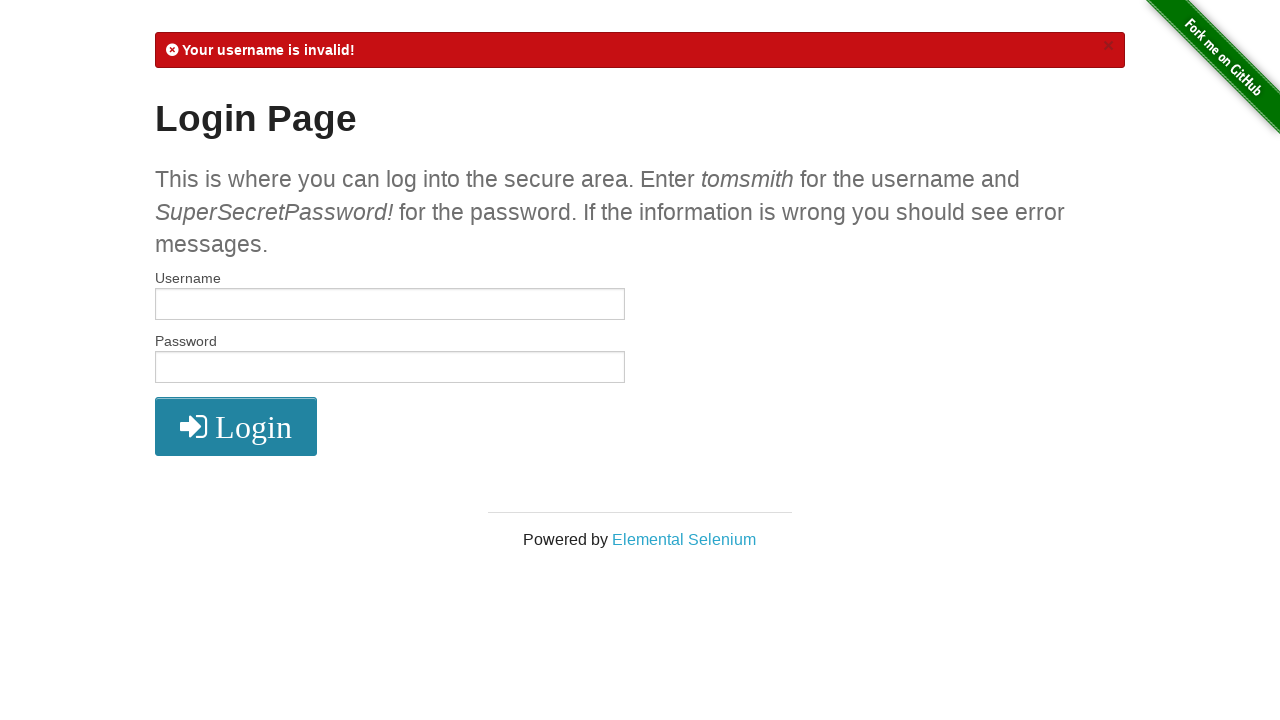

Cleared username field on #username
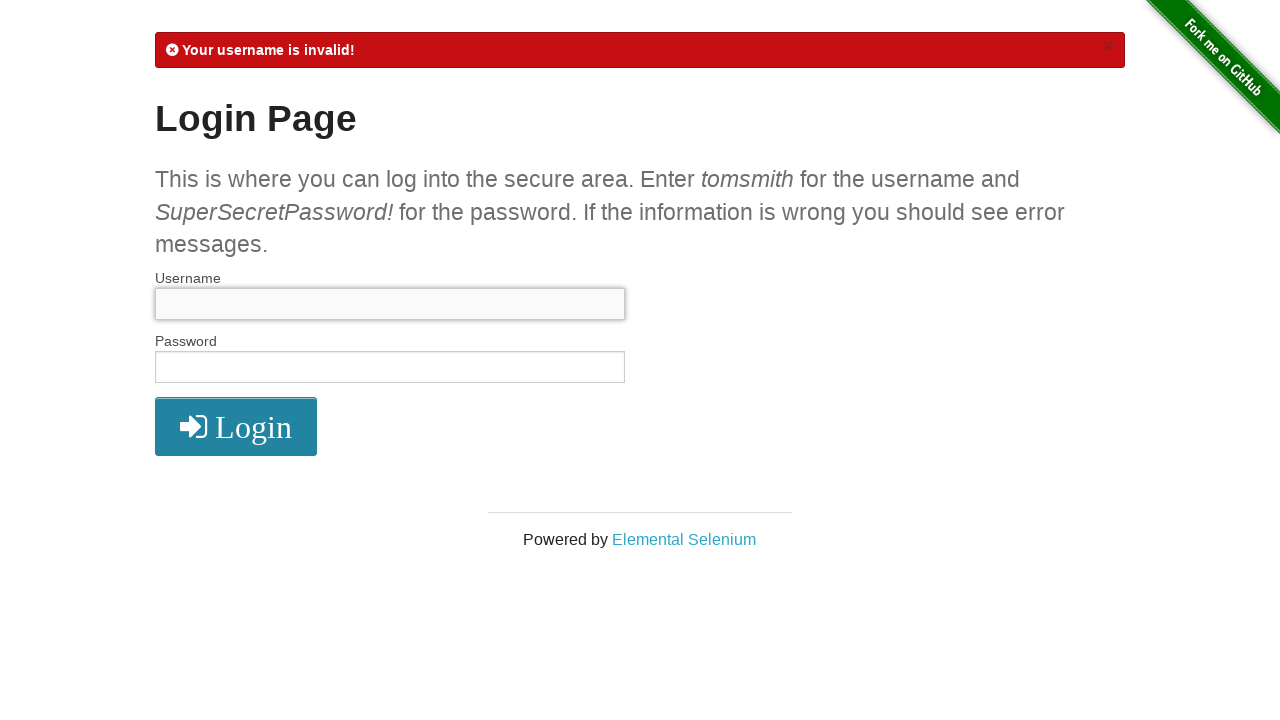

Cleared password field on #password
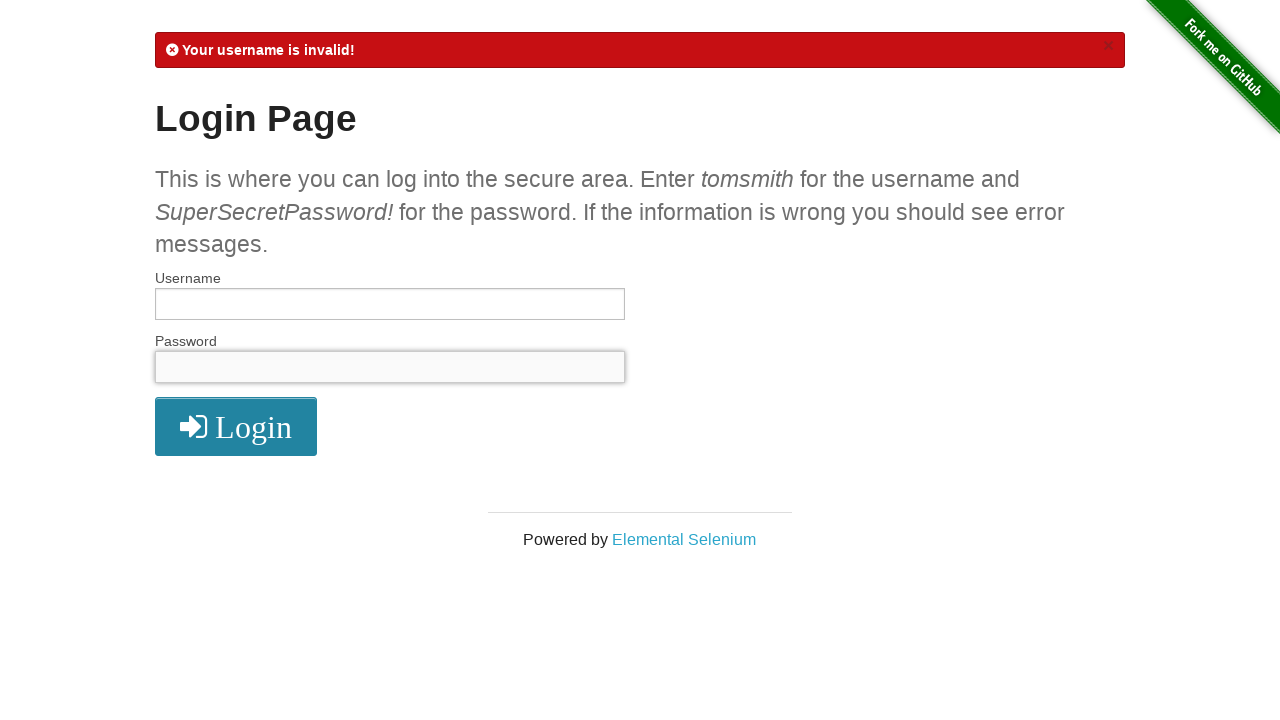

Filled password field with correct password for test 4 on #password
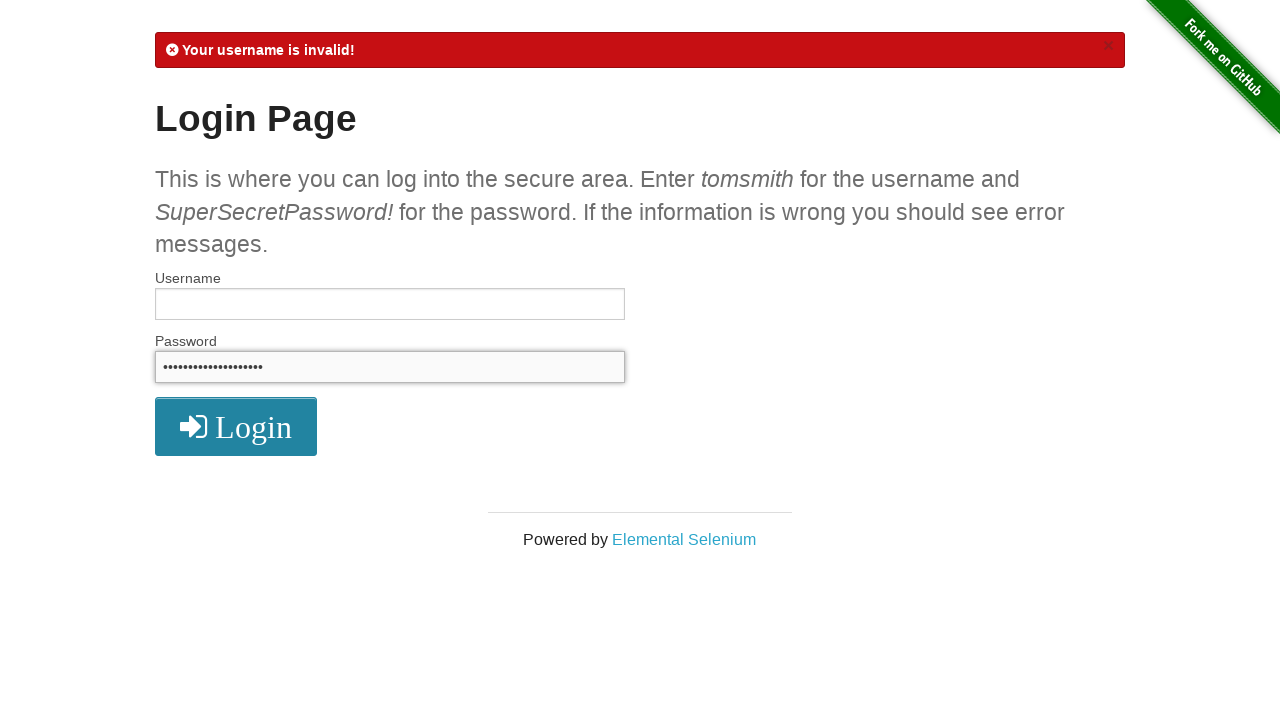

Clicked login button for test 4 (empty username, correct password) at (236, 427) on button.radius
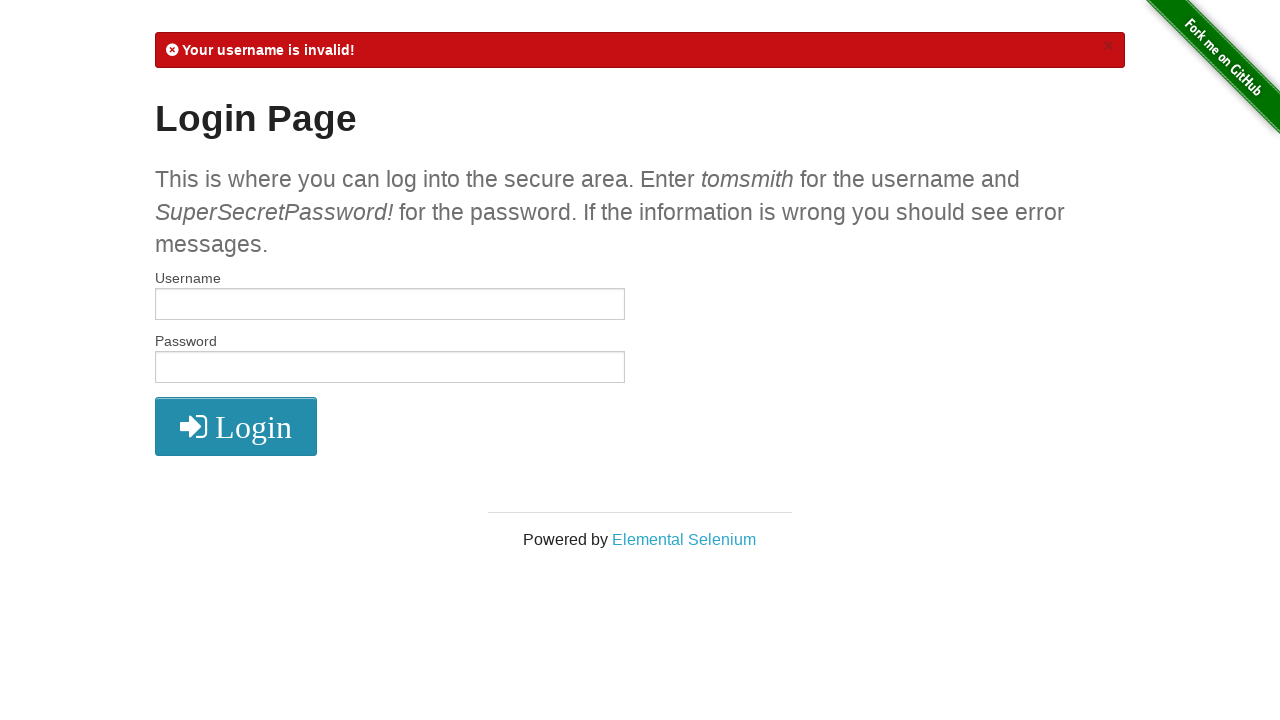

Username field became available for test 5
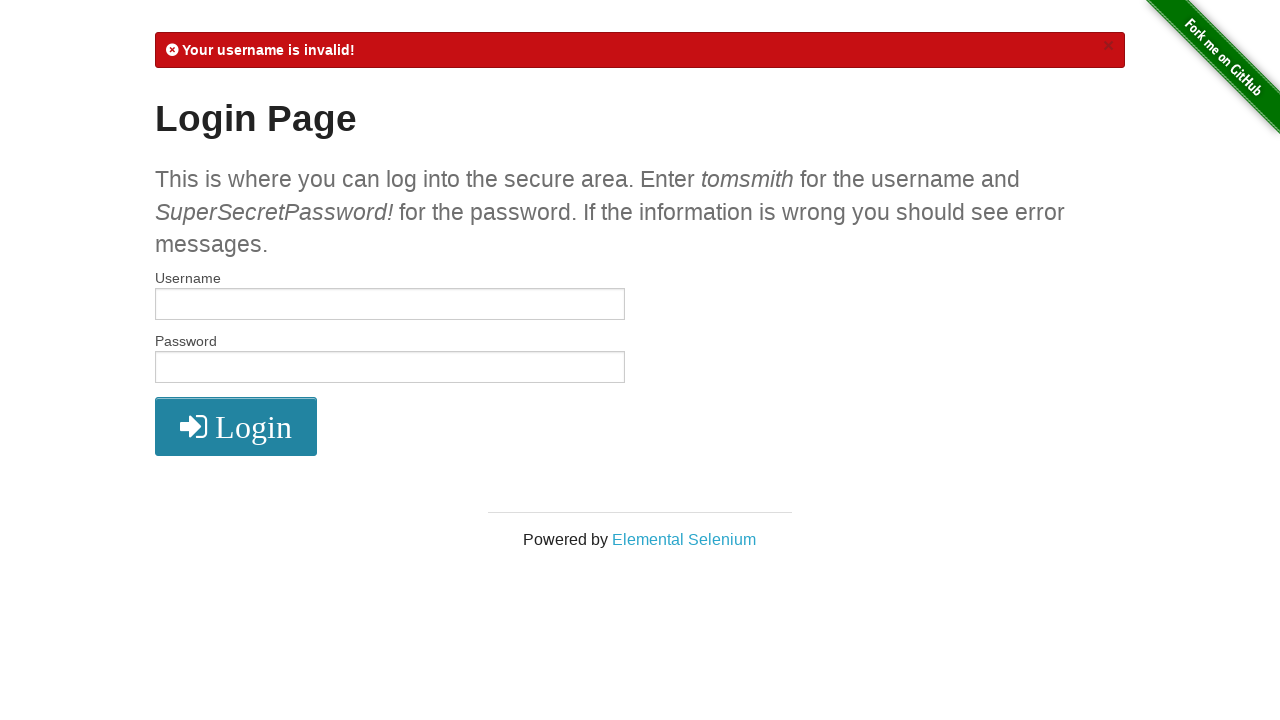

Cleared username field on #username
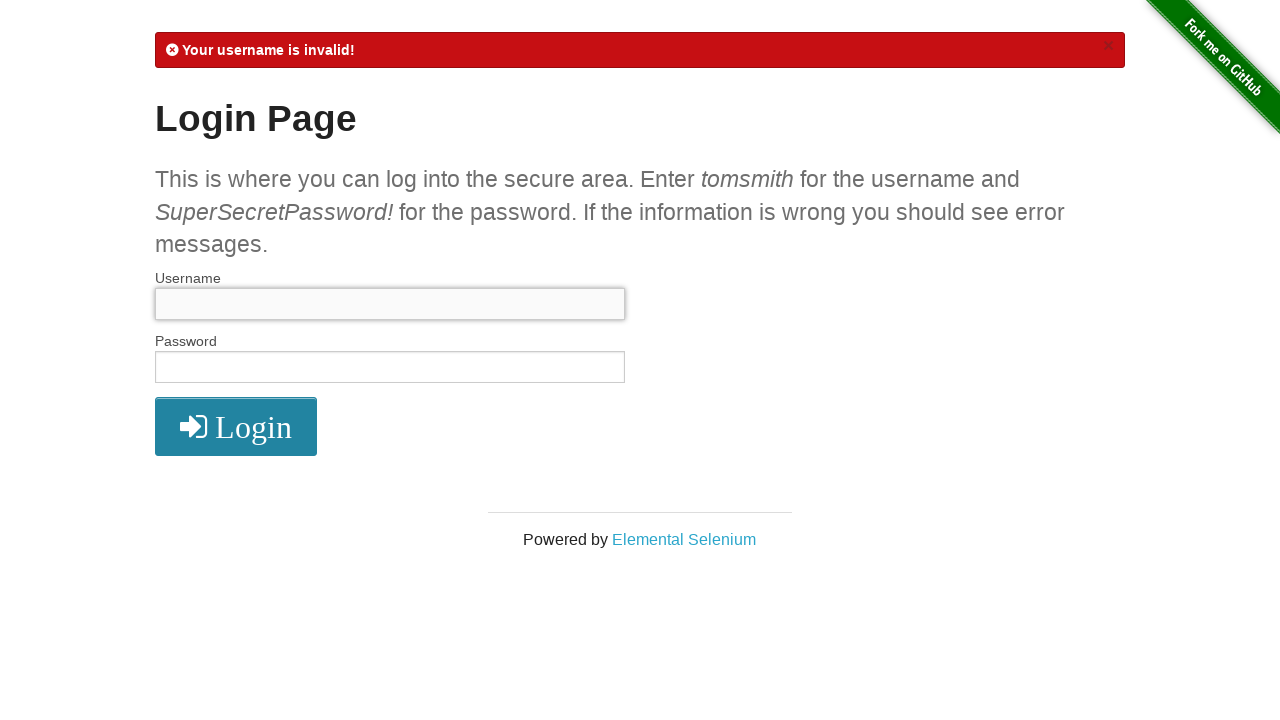

Cleared password field on #password
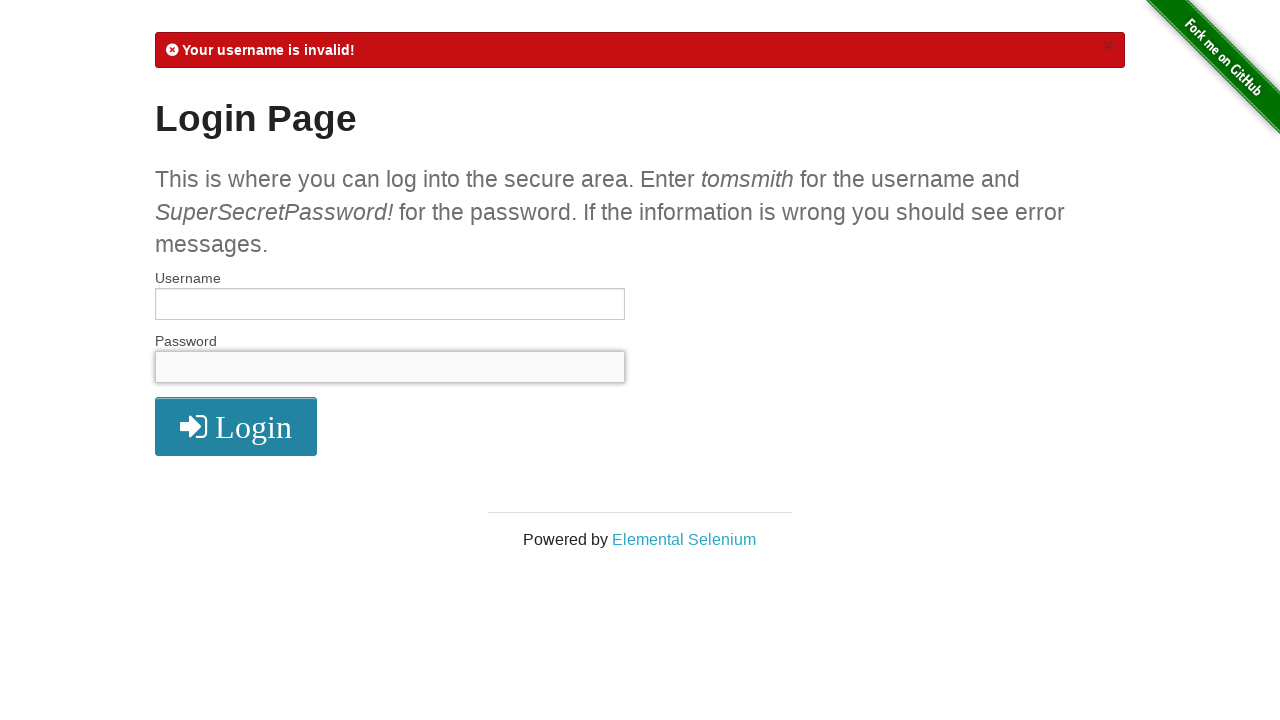

Filled username field with correct username 'tomsmith' for test 5 on #username
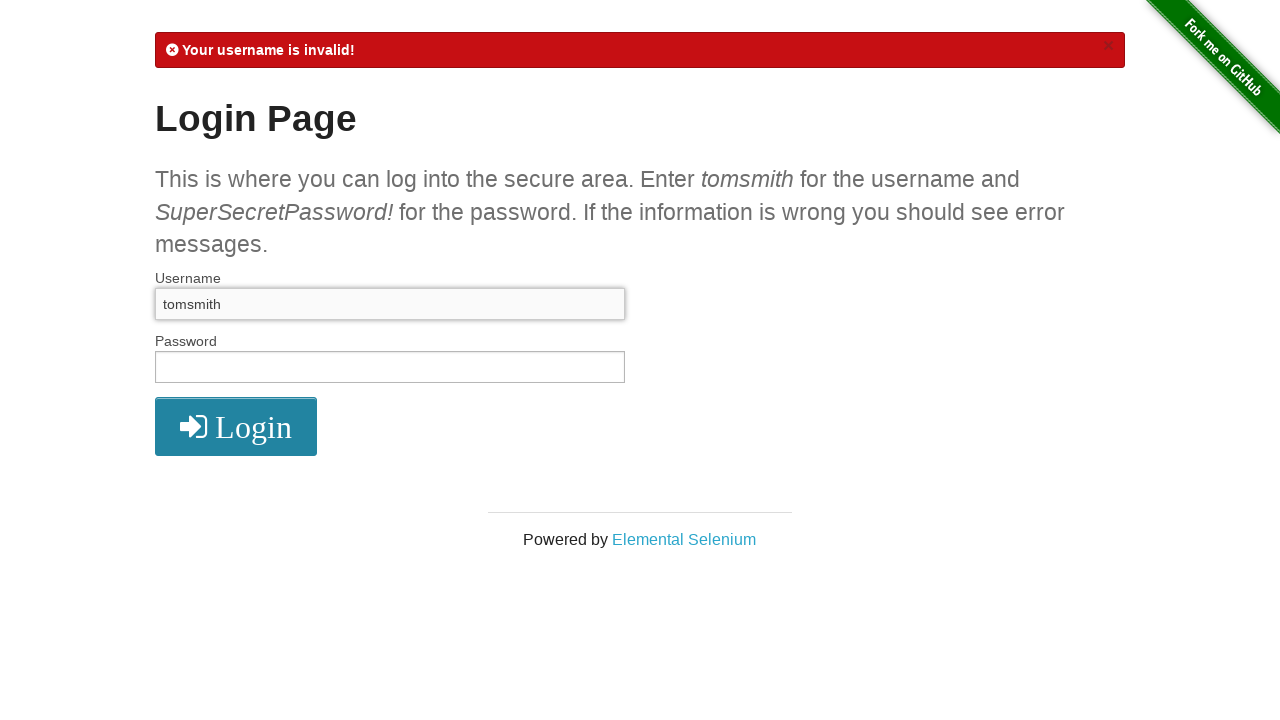

Filled password field with incorrect password 'SenhaIncorreta' for test 5 on #password
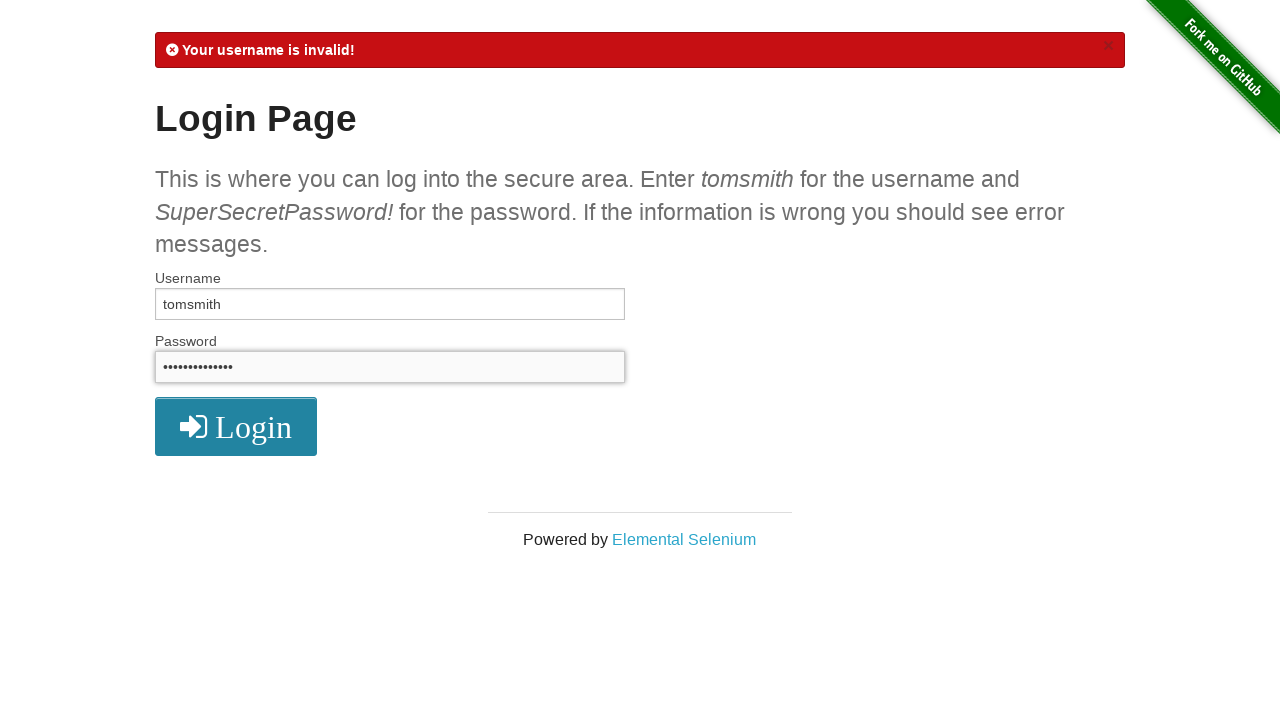

Clicked login button for test 5 (correct username, incorrect password) at (236, 427) on button.radius
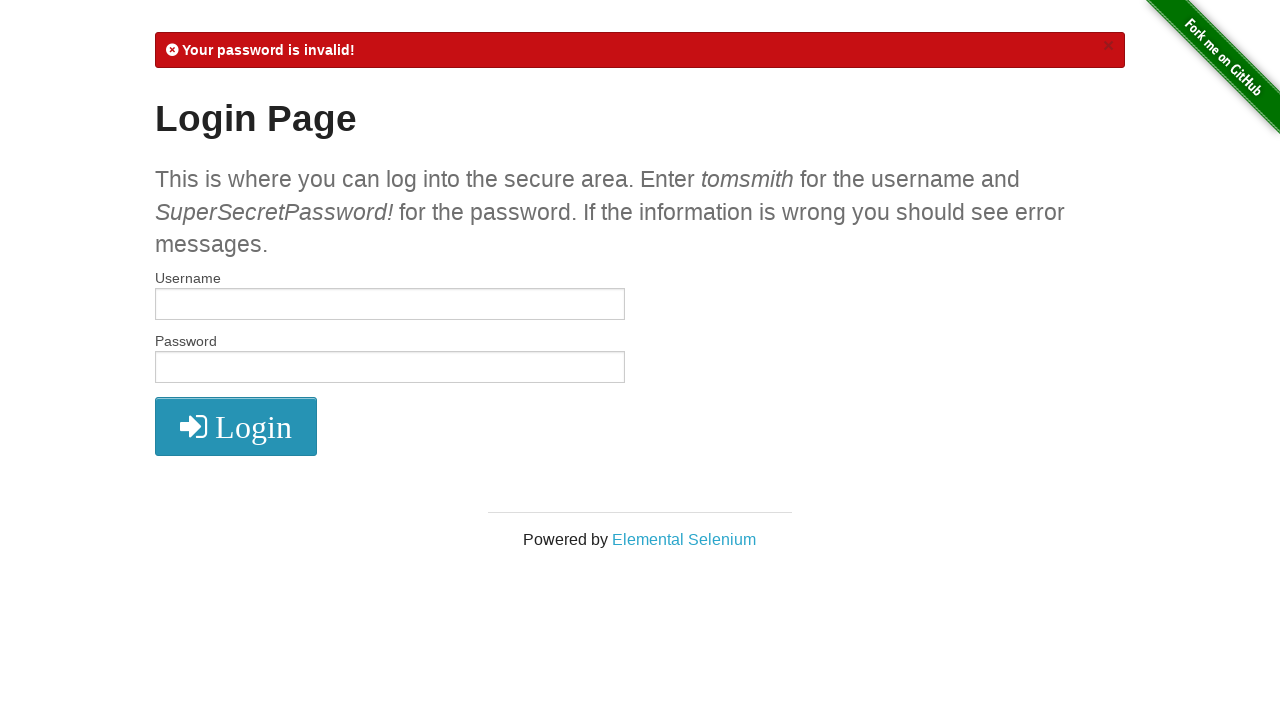

Username field became available for test 6
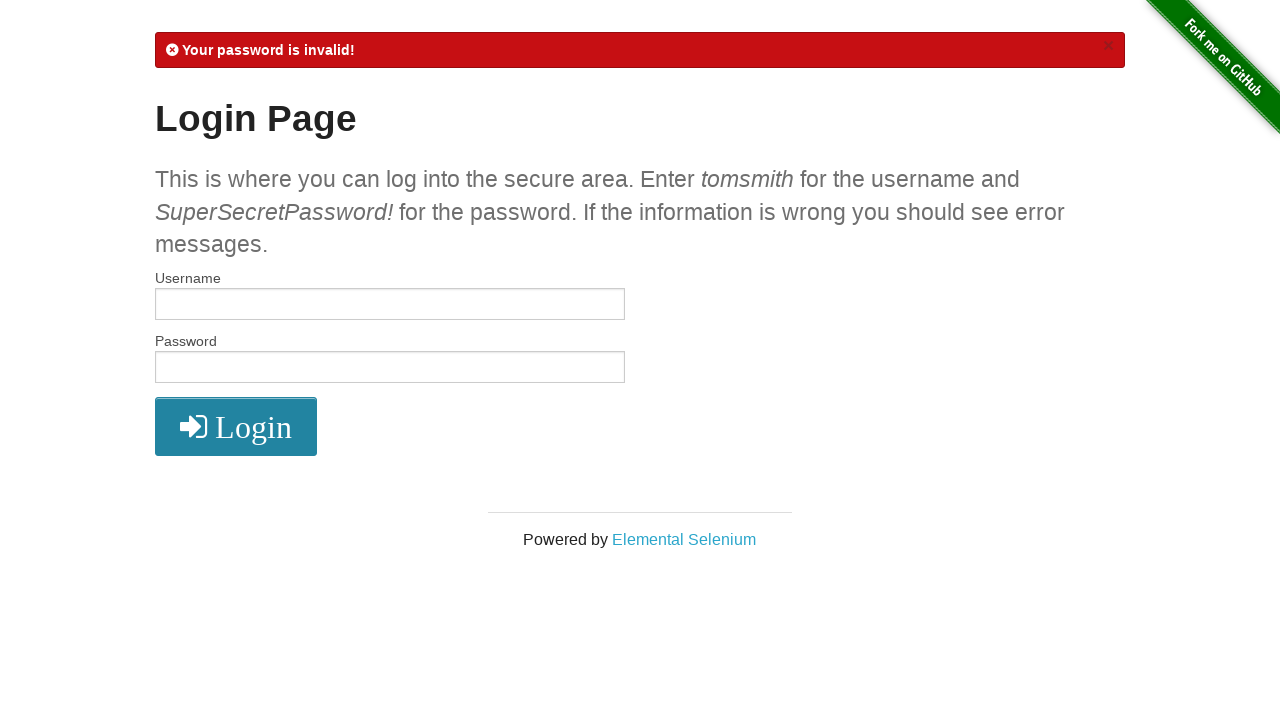

Cleared username field on #username
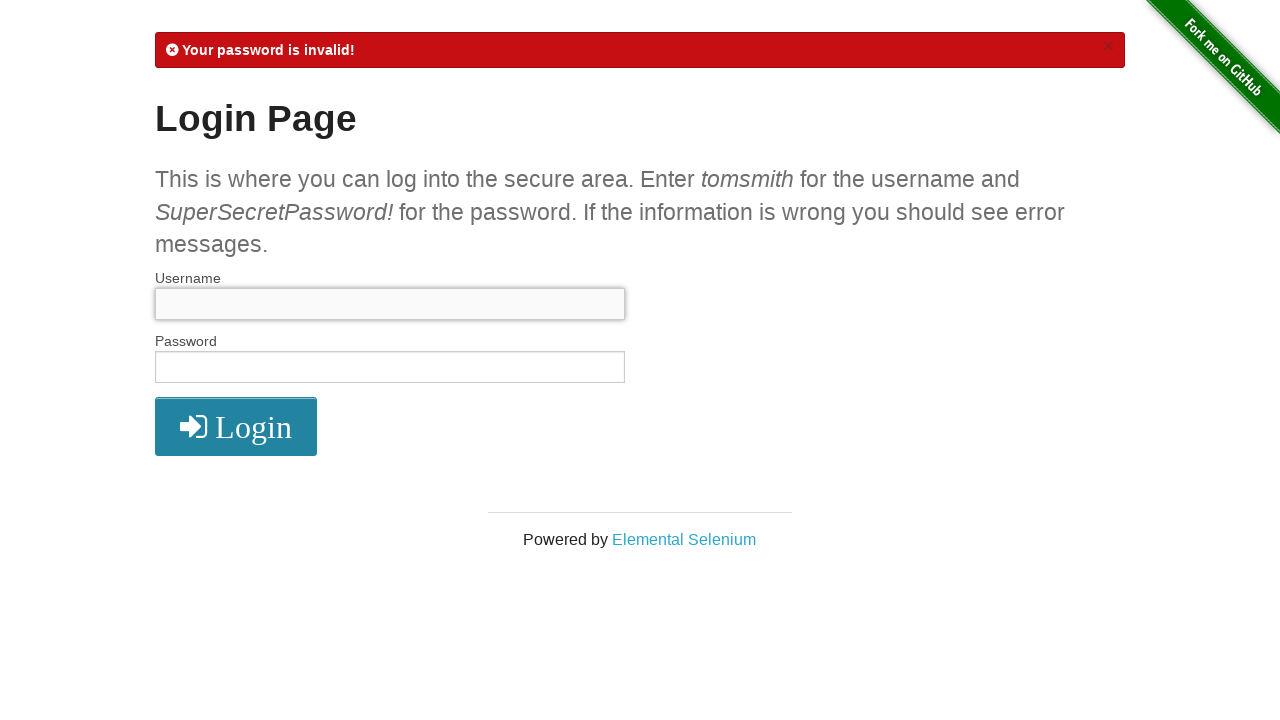

Cleared password field on #password
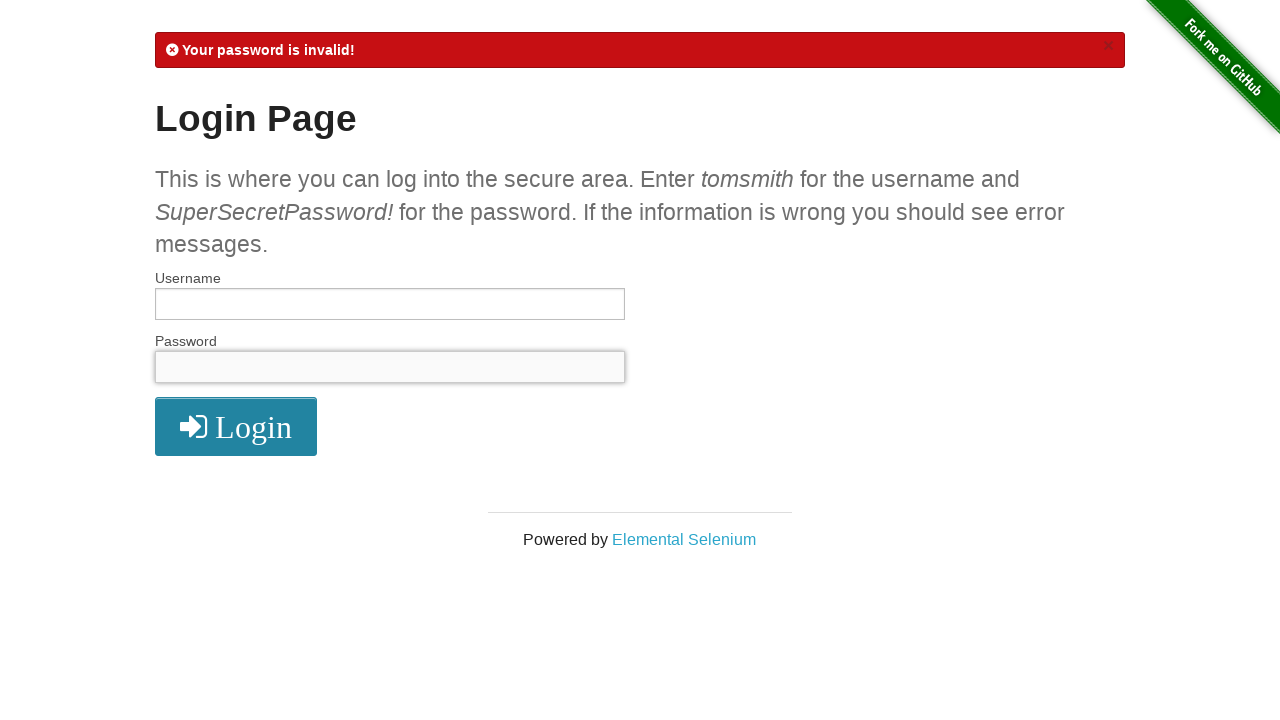

Filled username field with correct username 'tomsmith' for test 6 on #username
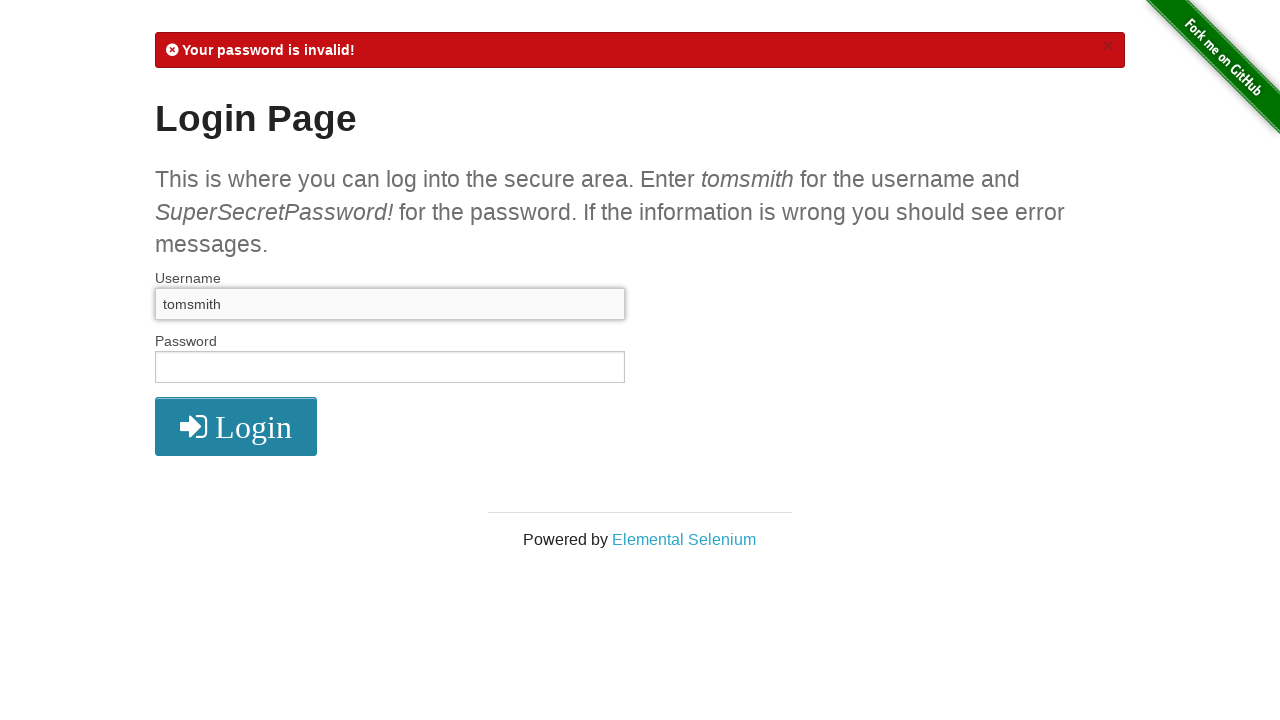

Clicked login button for test 6 (correct username, empty password) at (236, 427) on button.radius
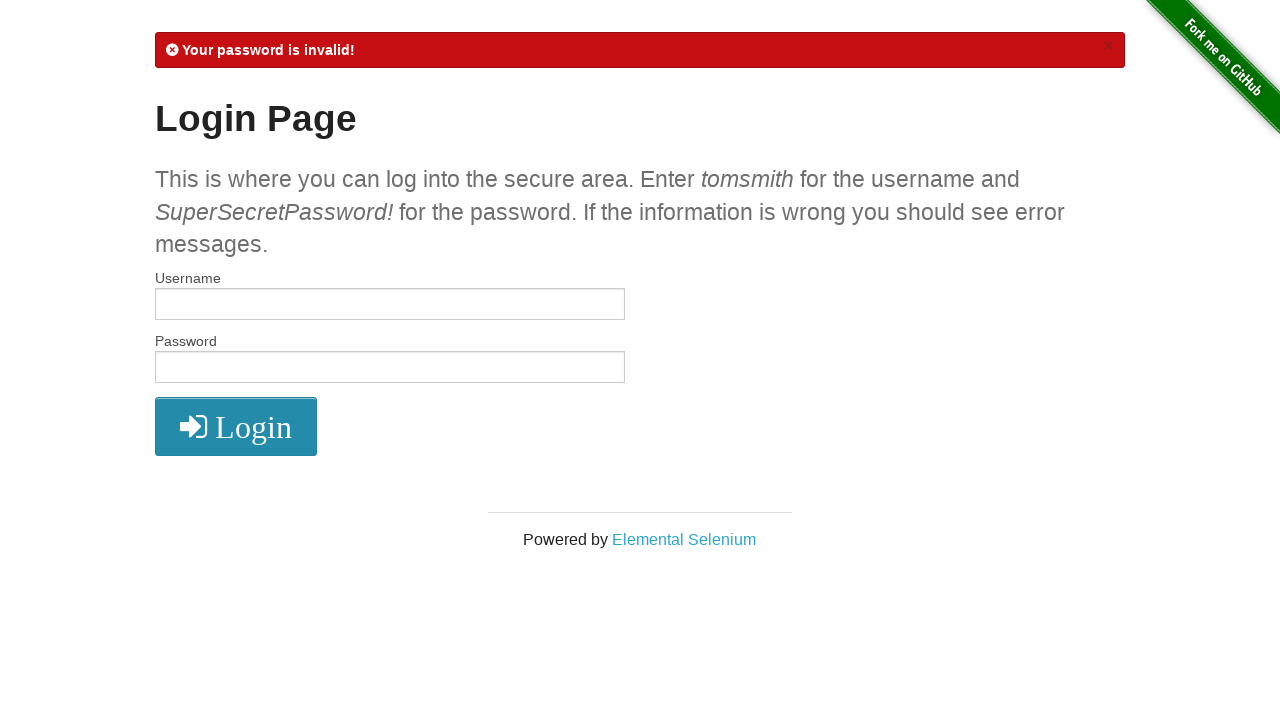

Username field became available for test 7
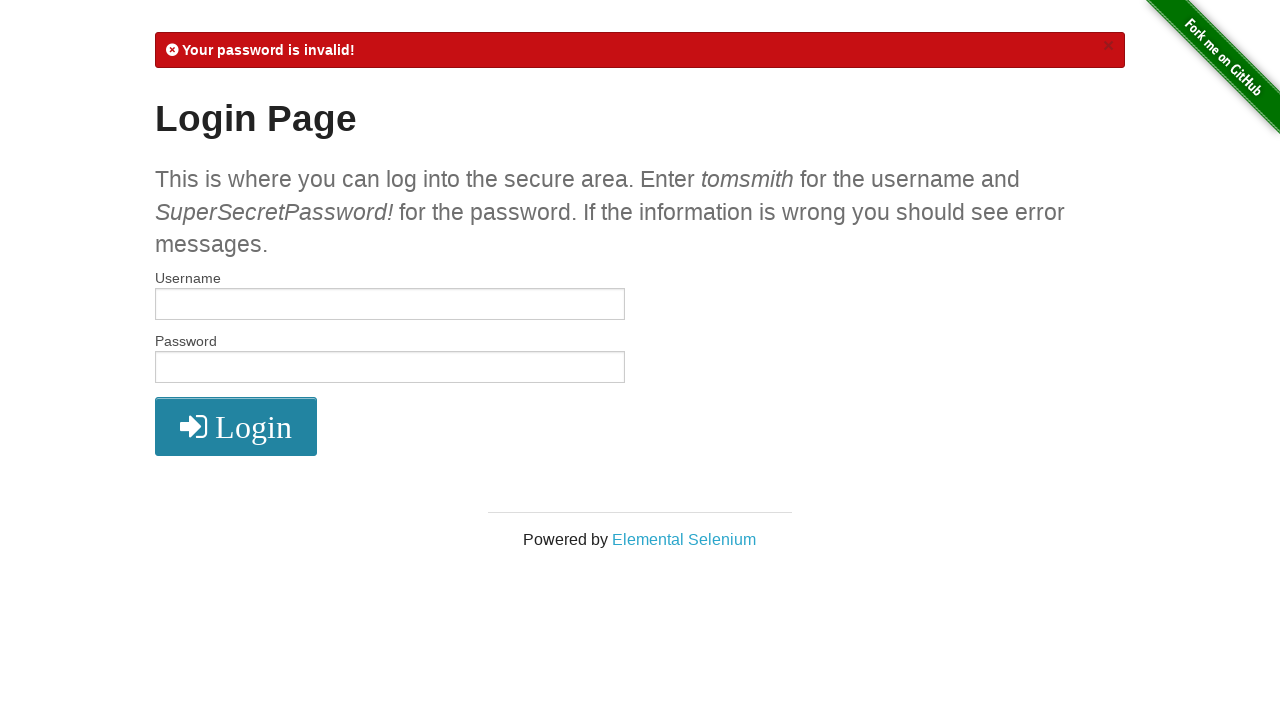

Cleared username field on #username
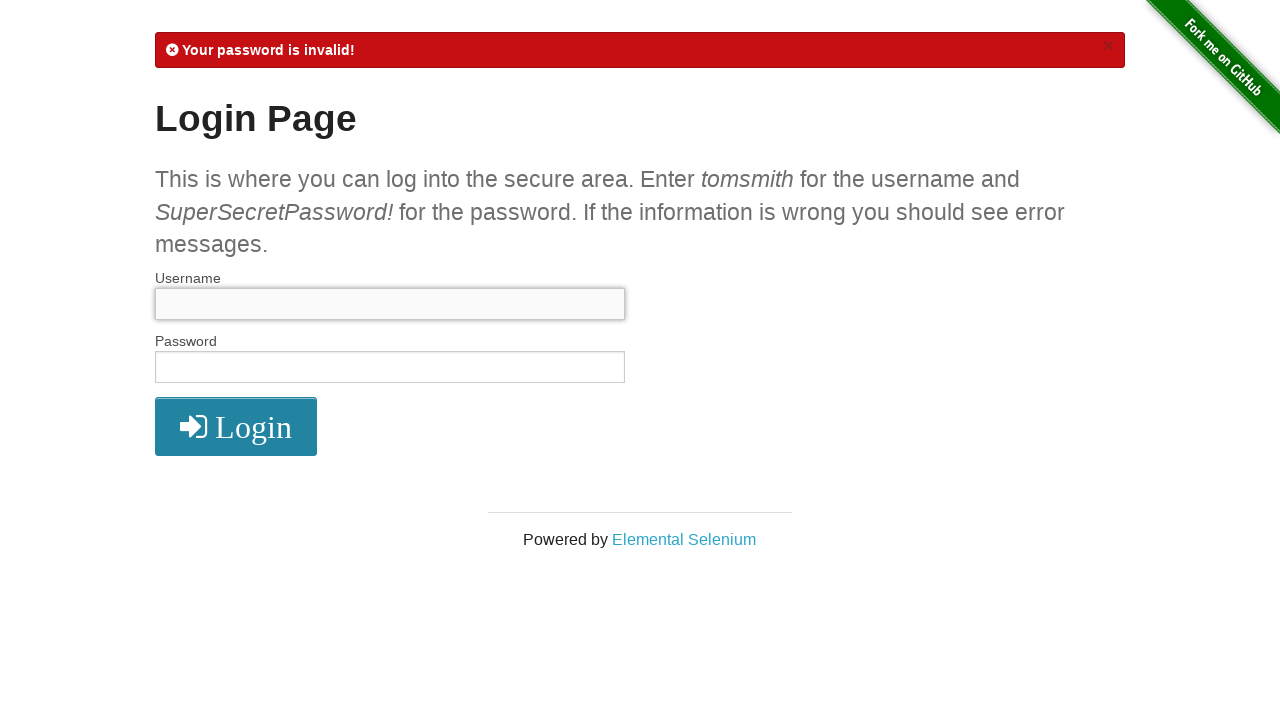

Cleared password field on #password
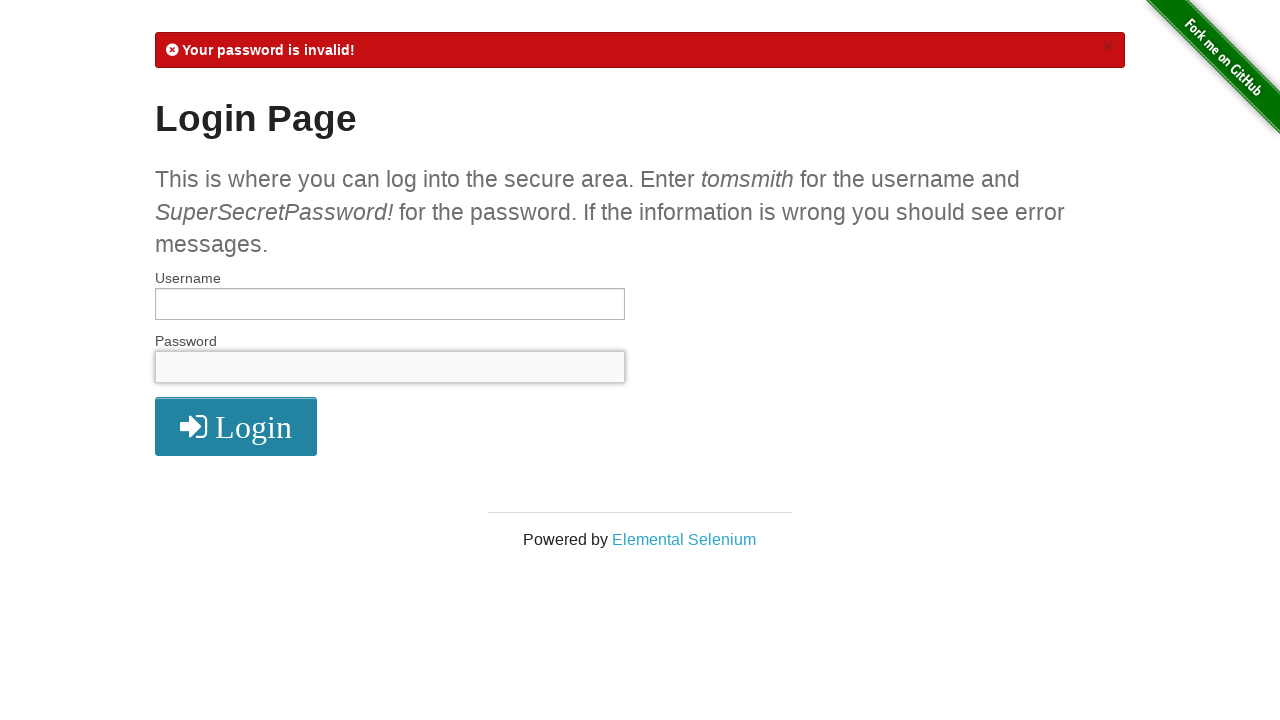

Filled username field with correct username 'tomsmith' for test 7 on #username
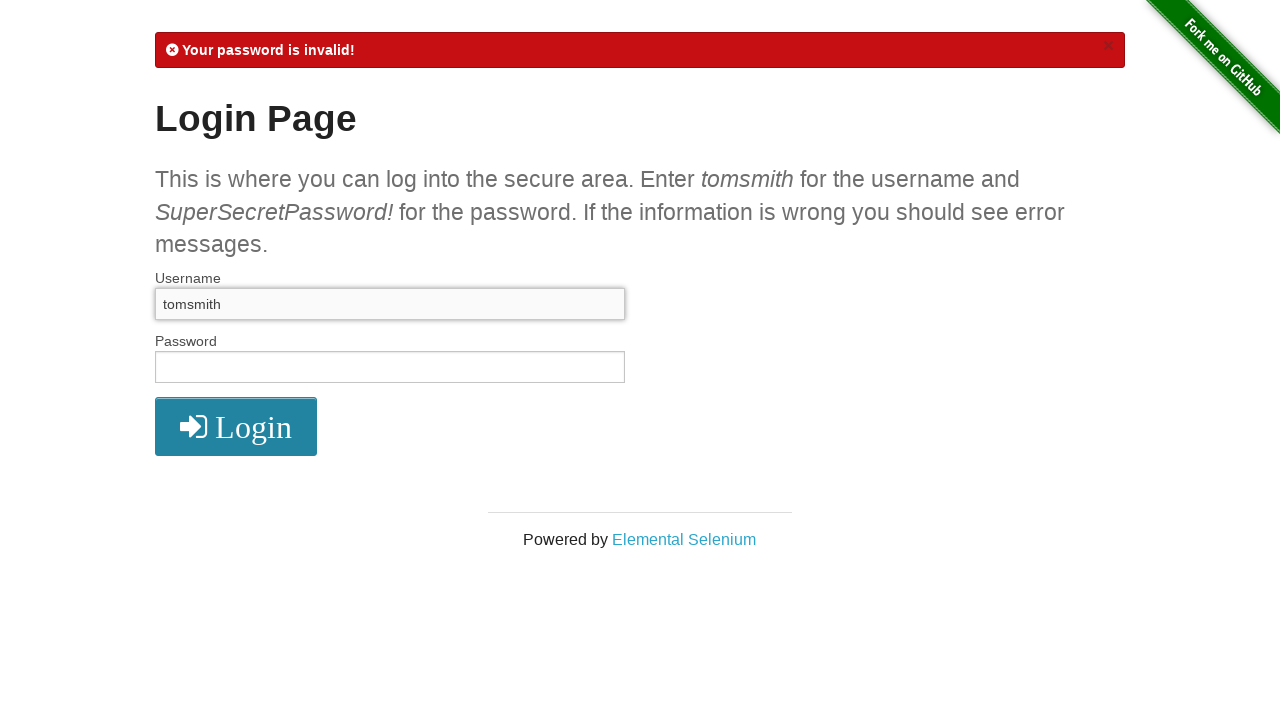

Clicked login button for test 7 (correct username, empty password duplicate) at (236, 427) on button.radius
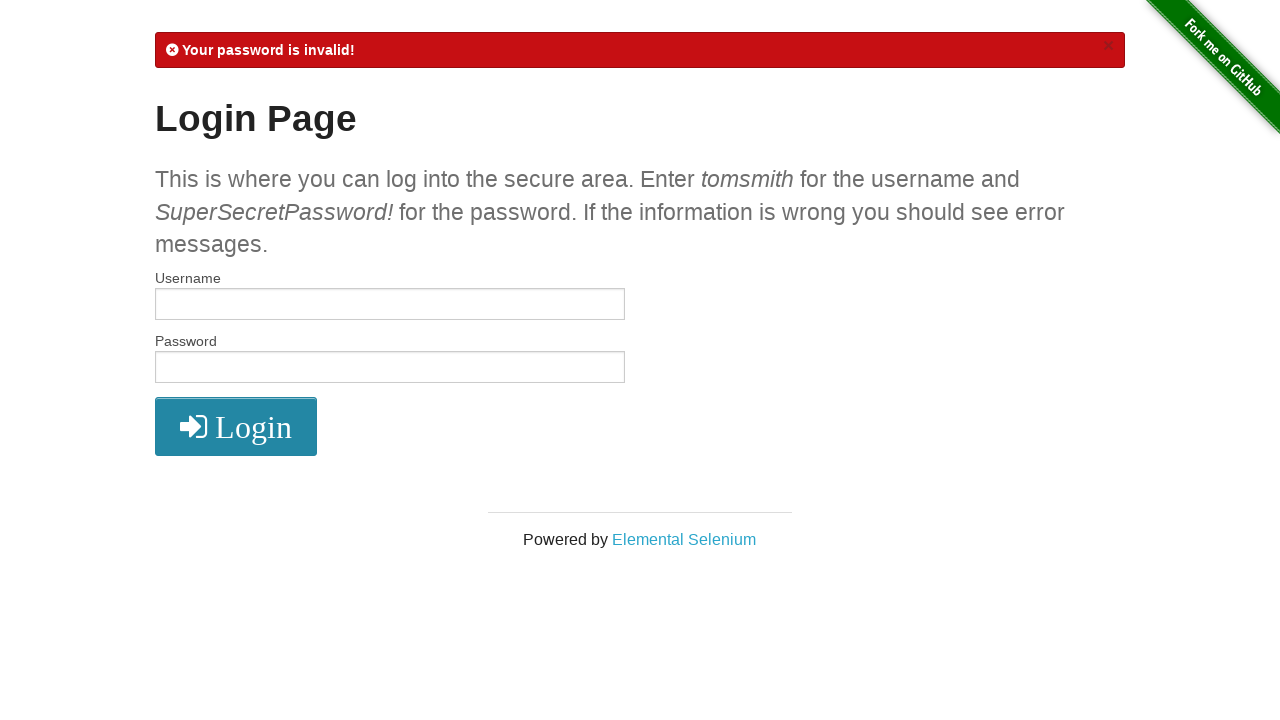

Username field became available for test 8
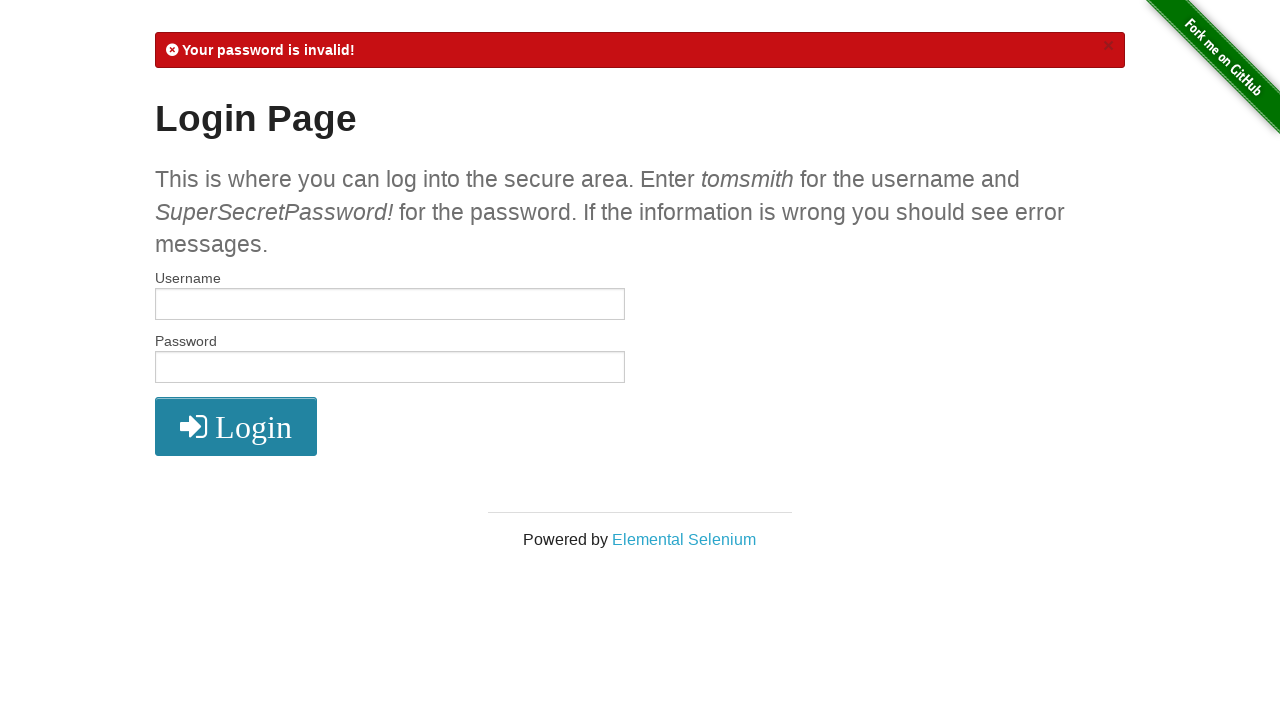

Cleared username field on #username
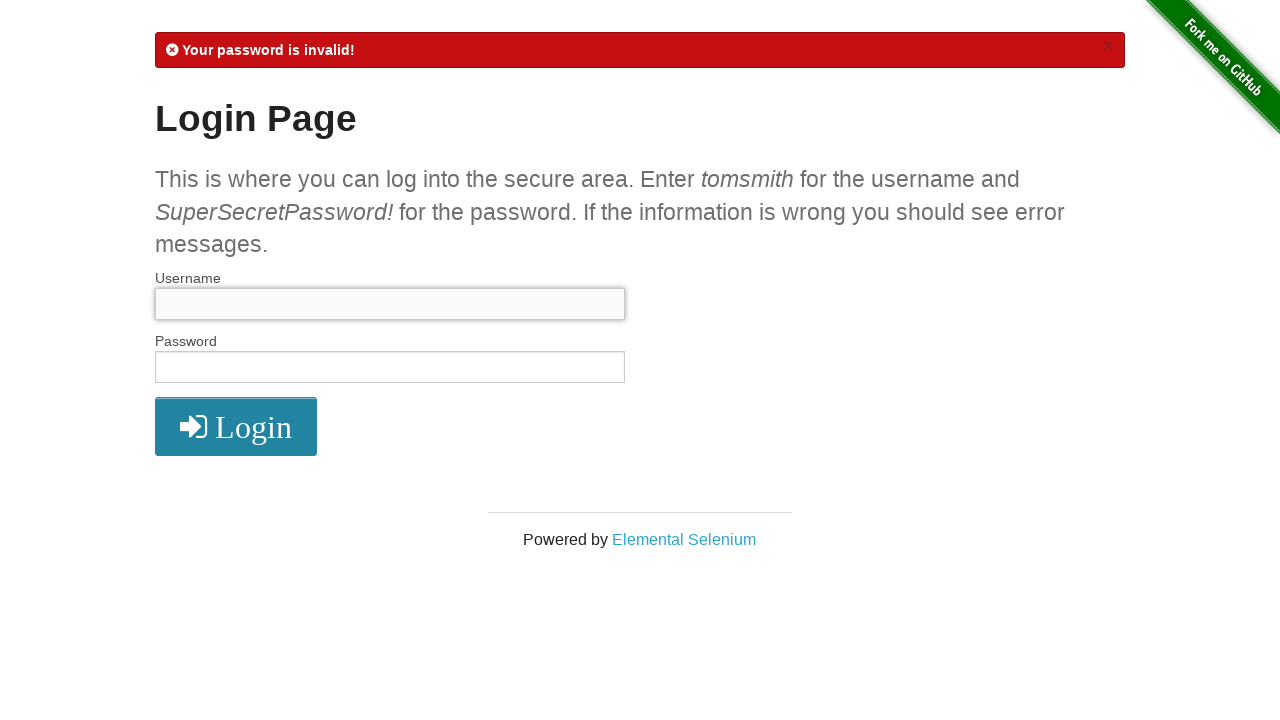

Cleared password field on #password
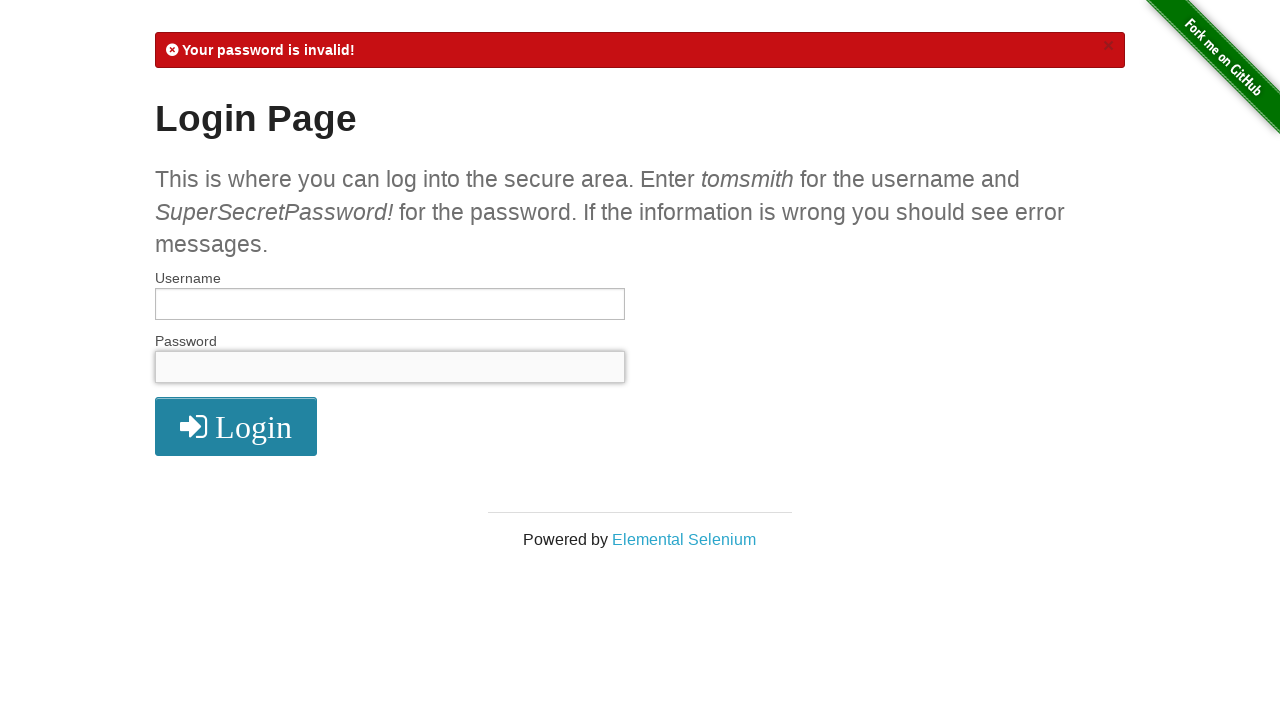

Clicked login button for test 8 (empty username, empty password) at (236, 427) on button.radius
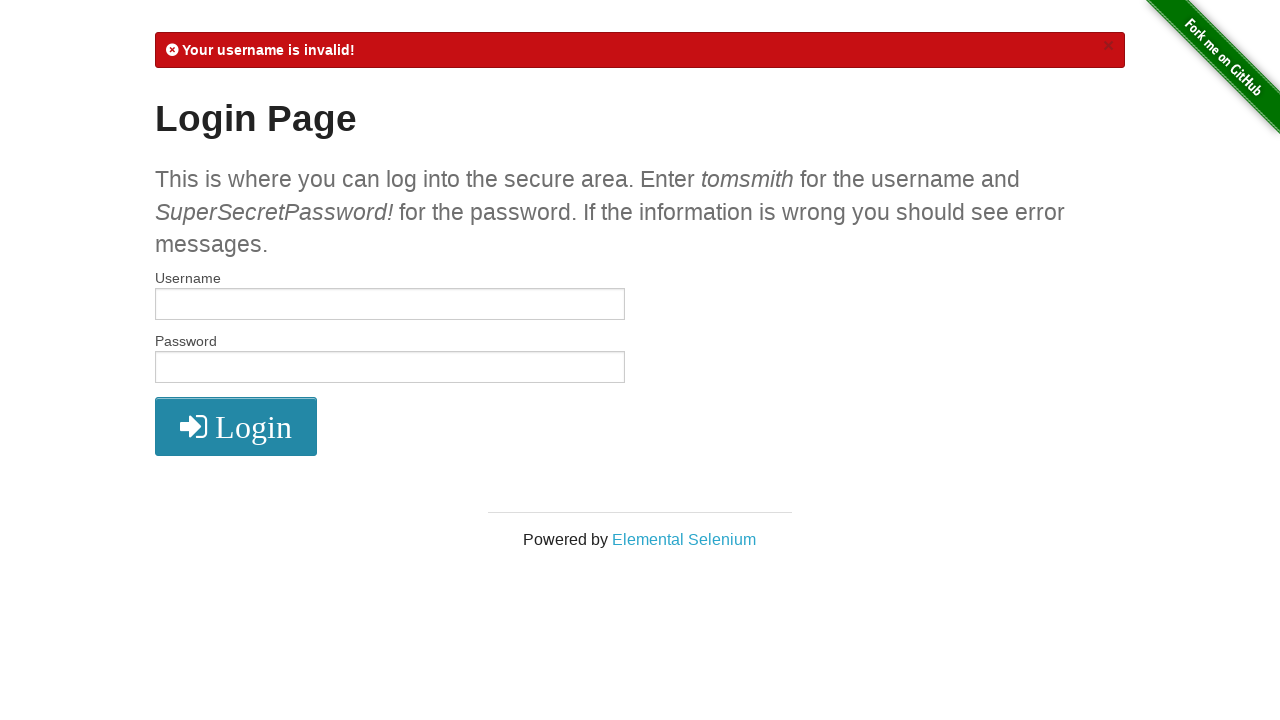

Username field became available for test 9
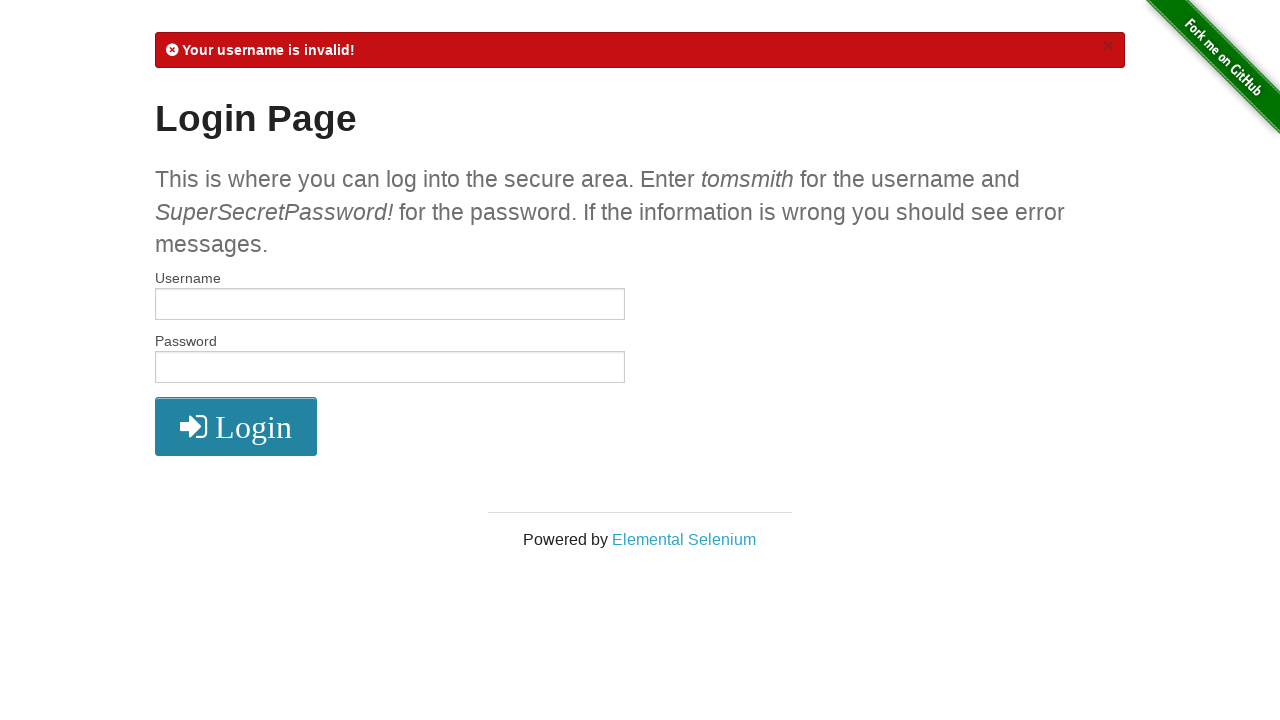

Cleared username field on #username
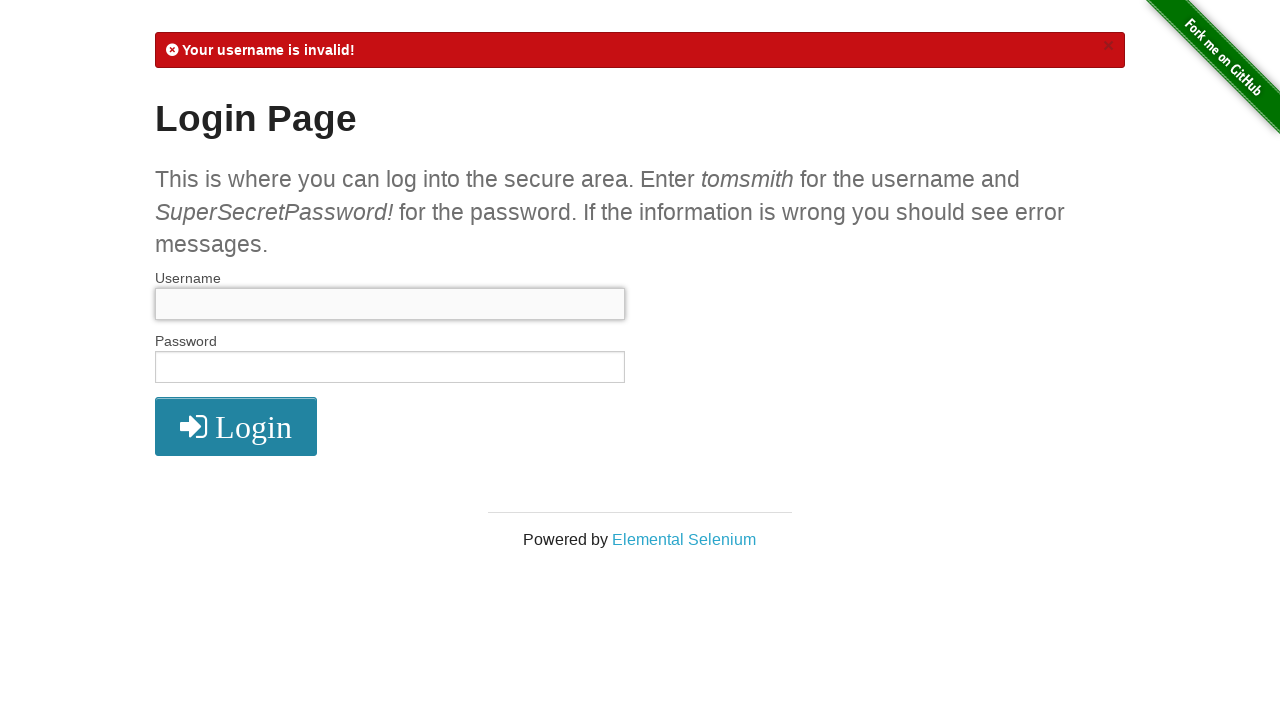

Cleared password field on #password
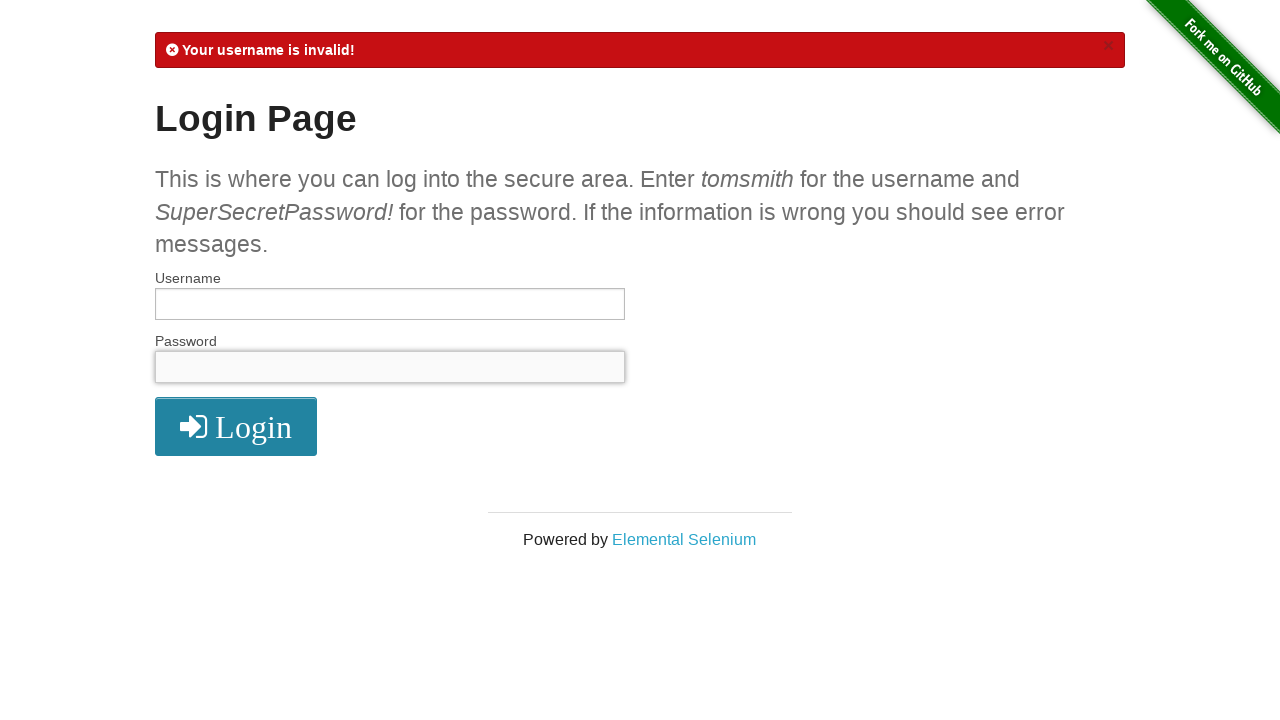

Filled username field with correct username 'tomsmith' for test 9 on #username
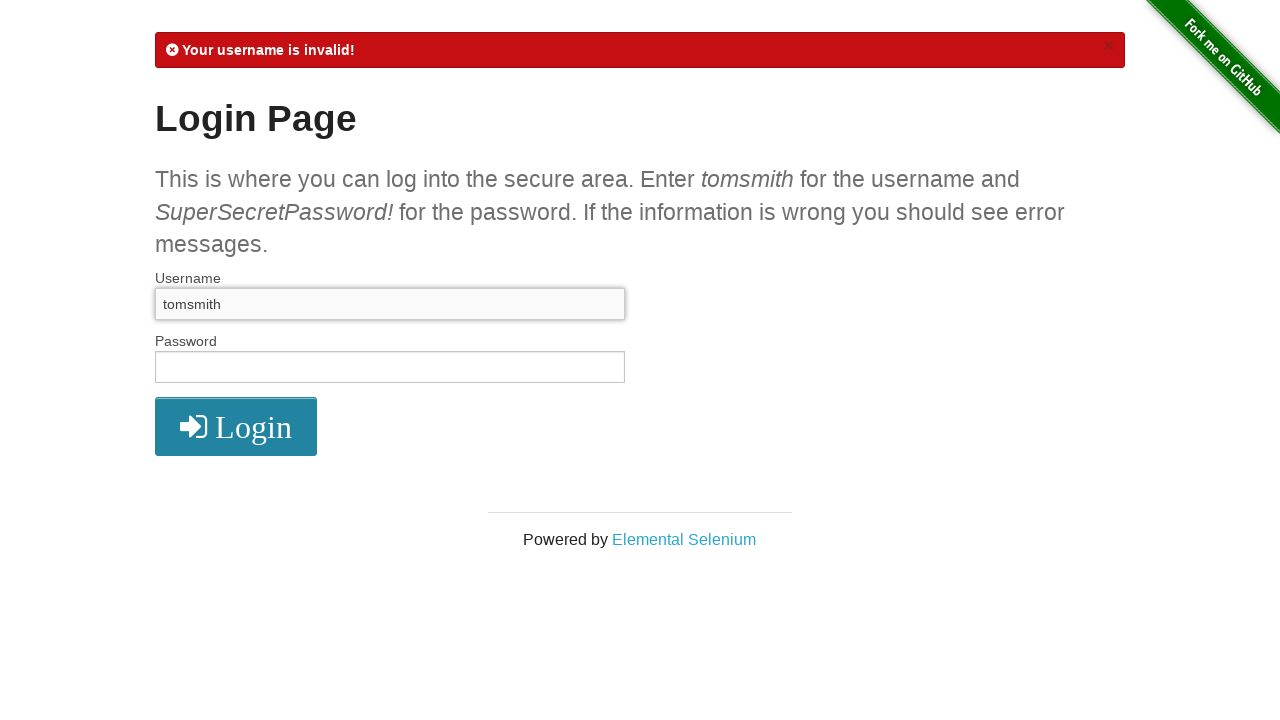

Filled password field with correct password for test 9 on #password
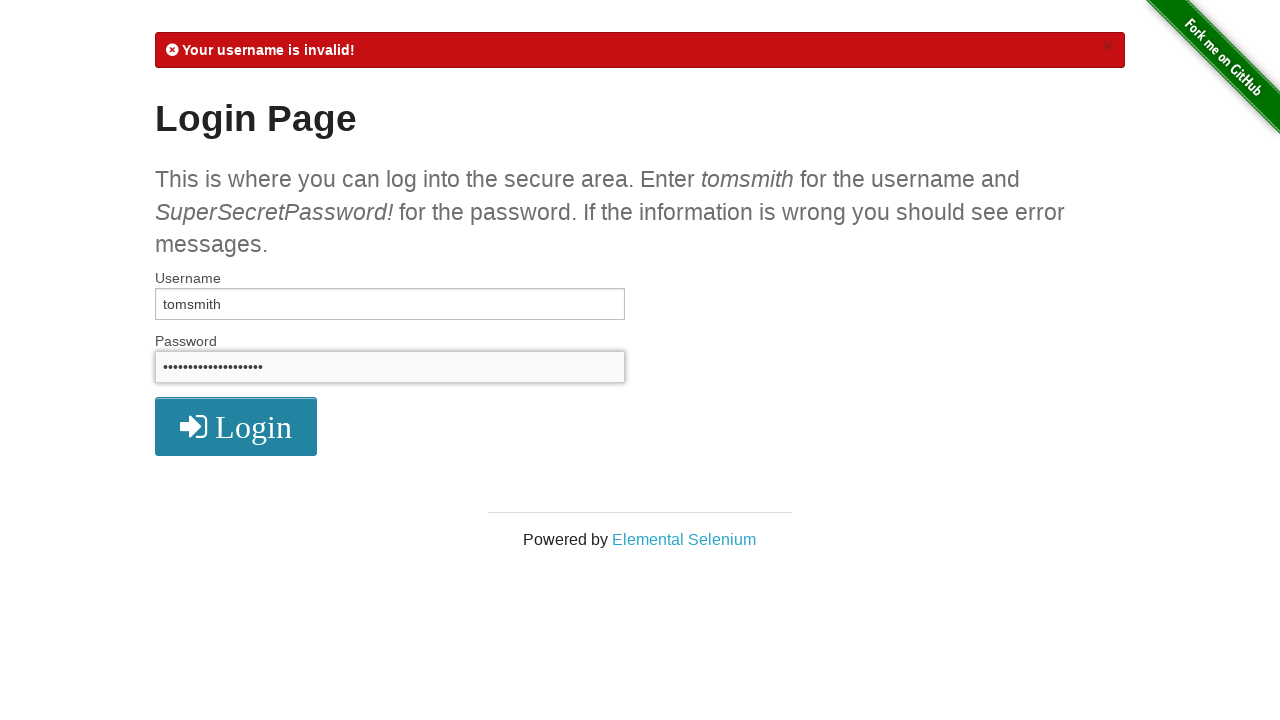

Clicked login button for test 9 (correct username, correct password) at (236, 427) on button.radius
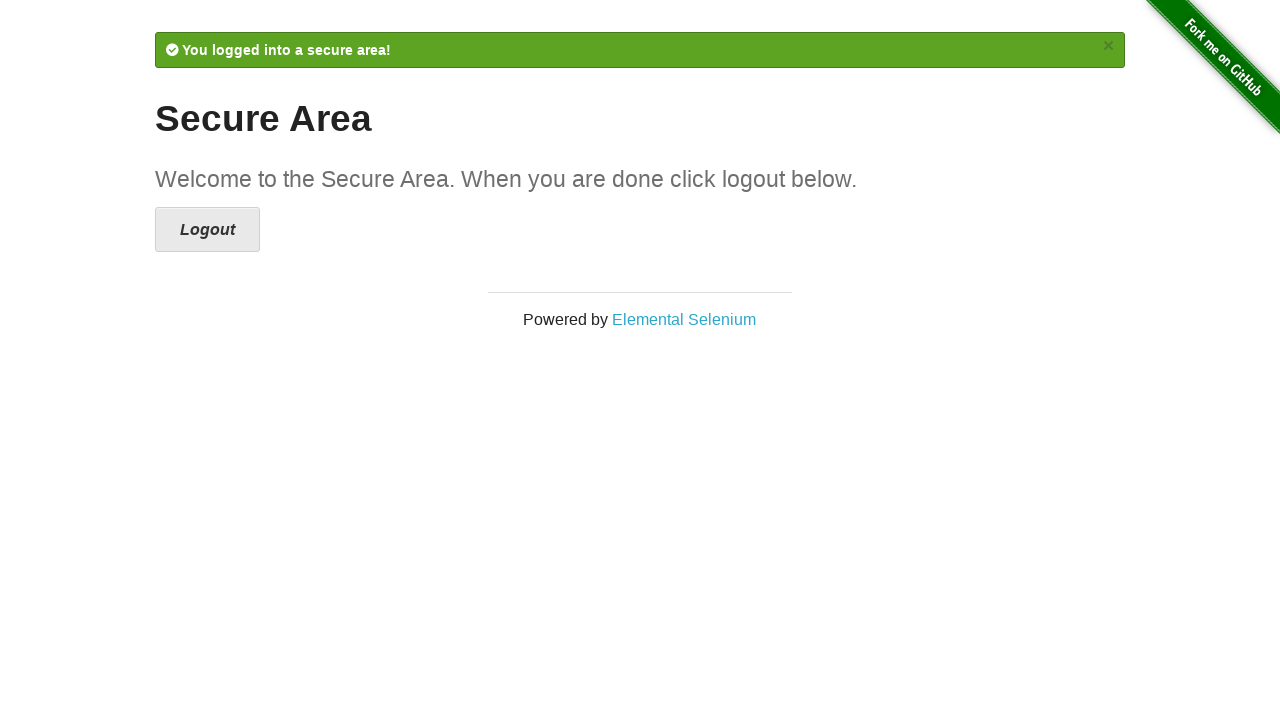

Successfully logged in and redirected to secure page
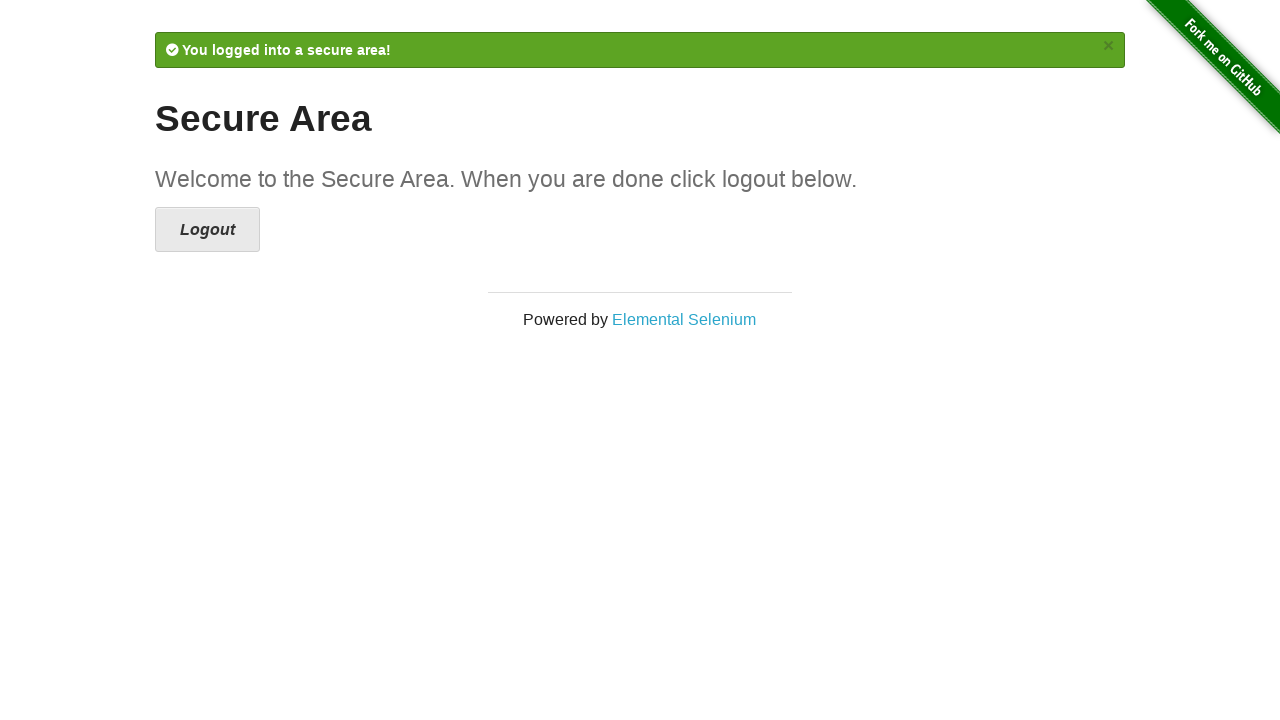

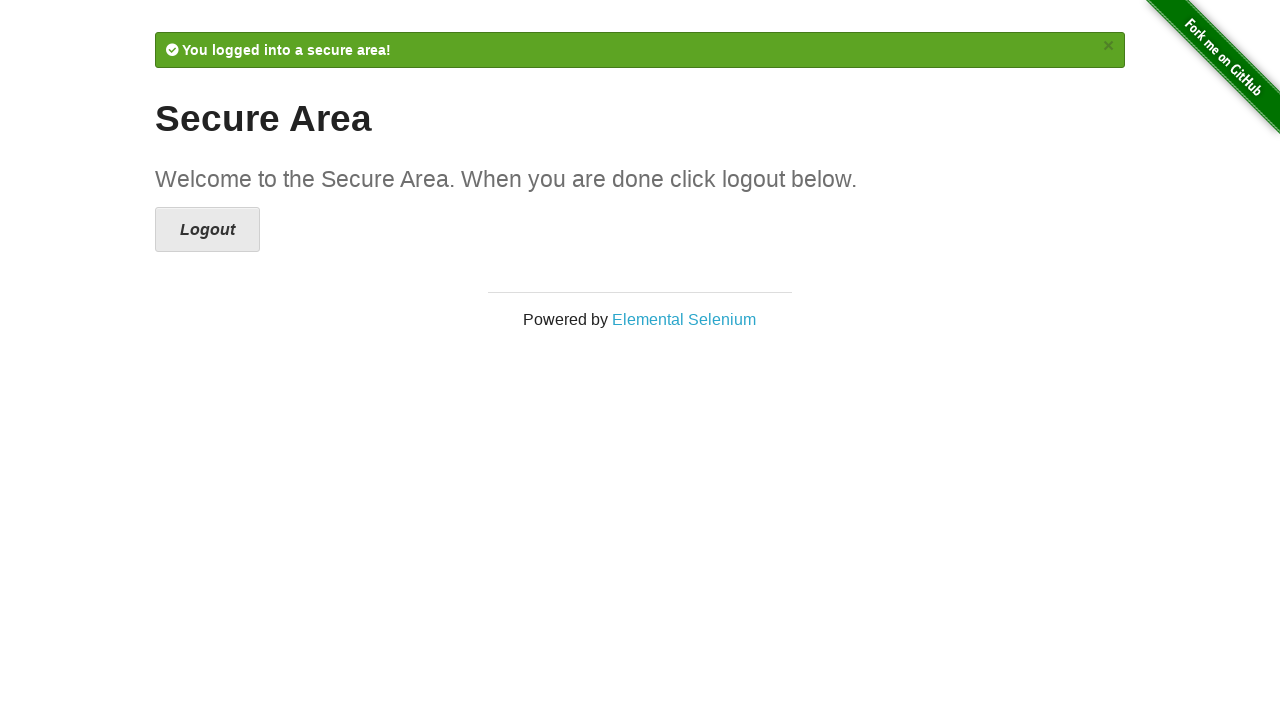